Comprehensive test of a demo page that verifies page elements, fills text fields, tests hover dropdowns, button clicks, slider controls, select options, iFrames, radio buttons, checkboxes, and link navigation.

Starting URL: https://seleniumbase.io/demo_page/

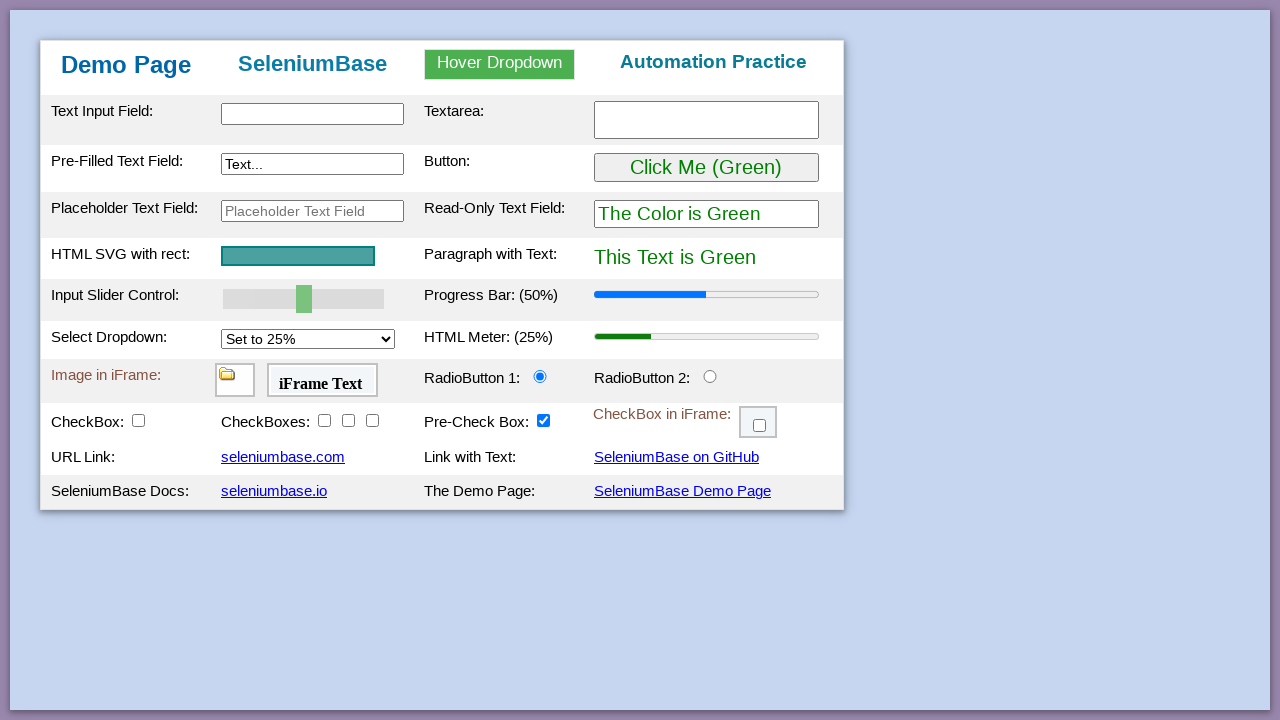

Verified page title is 'Web Testing Page'
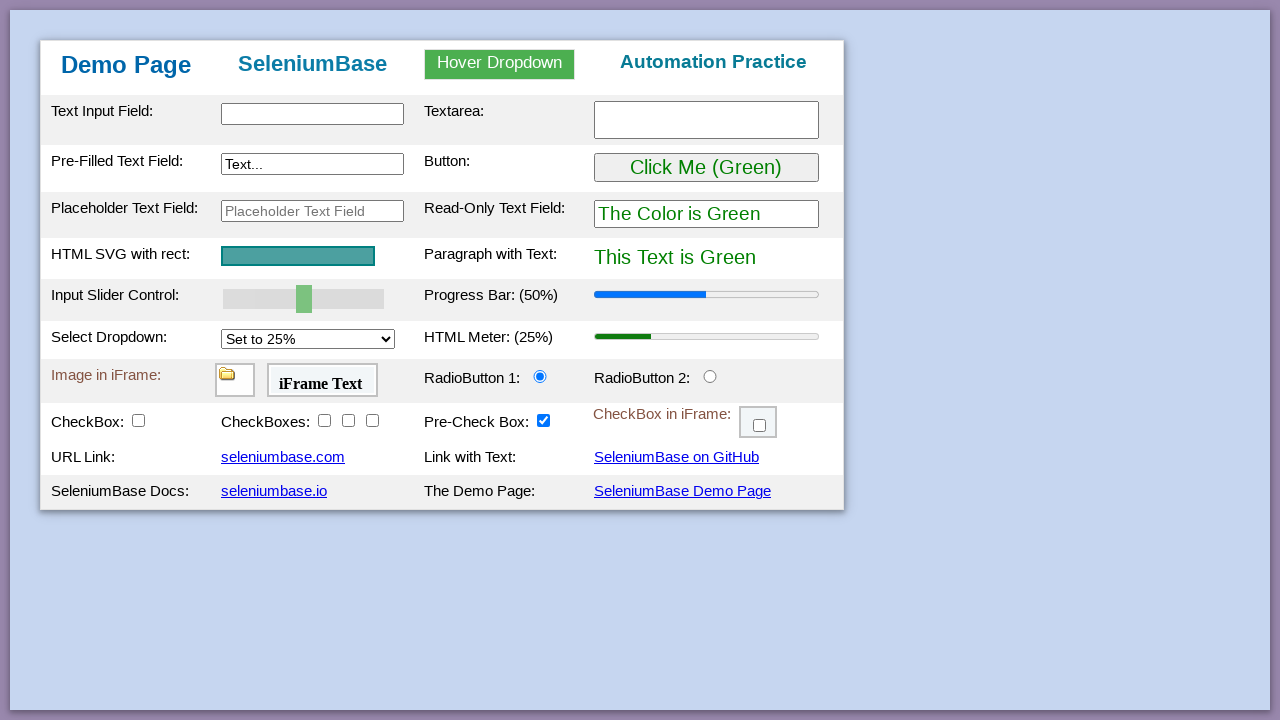

Table body element (tbodyId) is visible
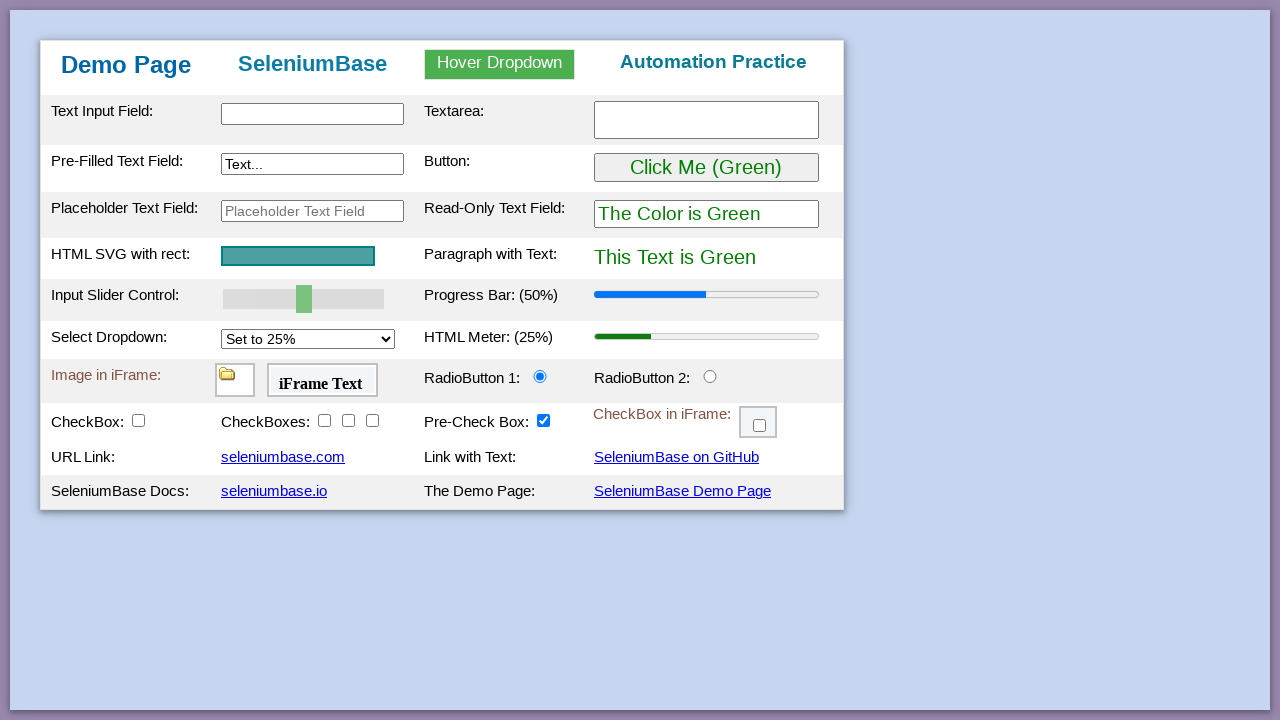

Verified 'Demo Page' text in h1 heading
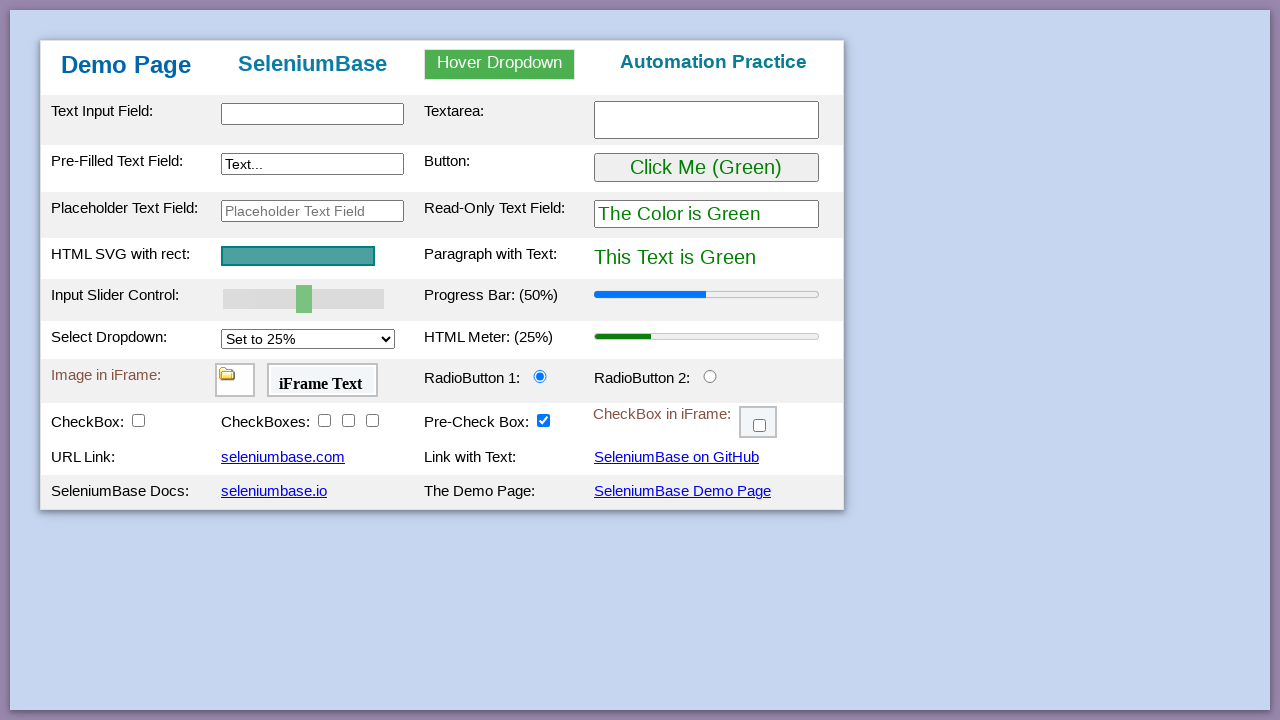

Filled text input field with 'This is Automated' on #myTextInput
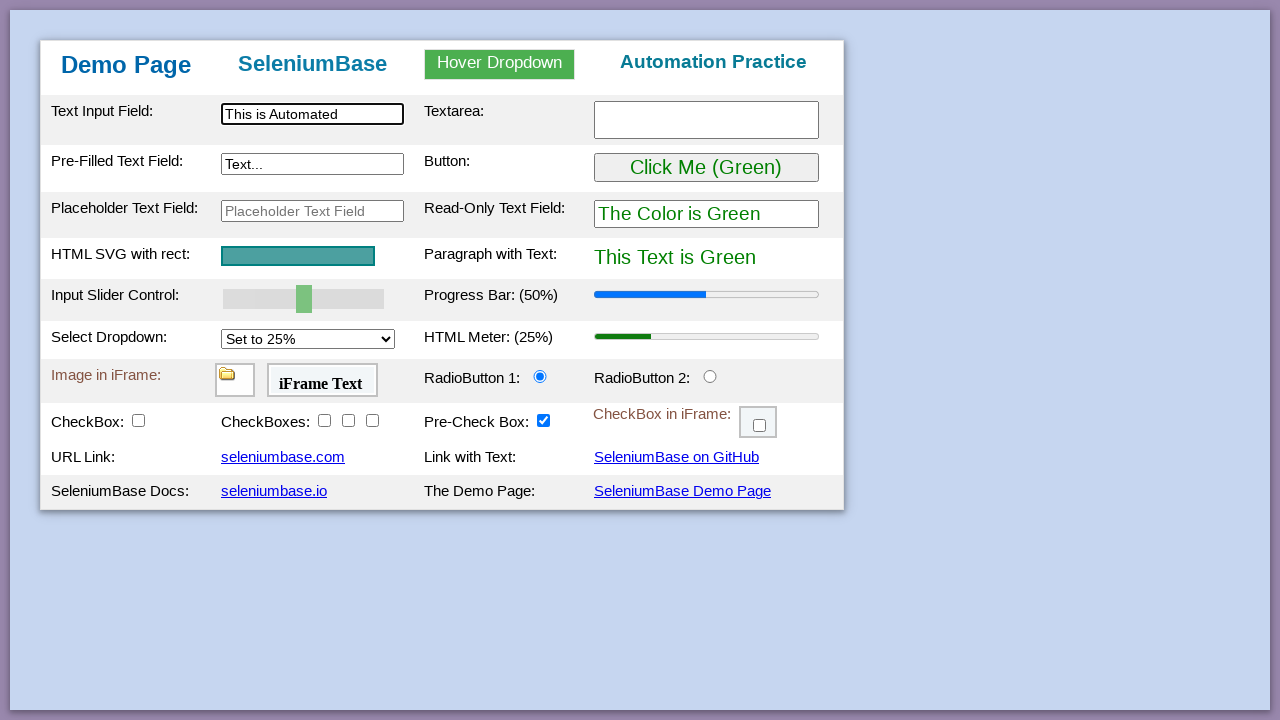

Filled textarea with 'Testing Time!' on textarea.area1
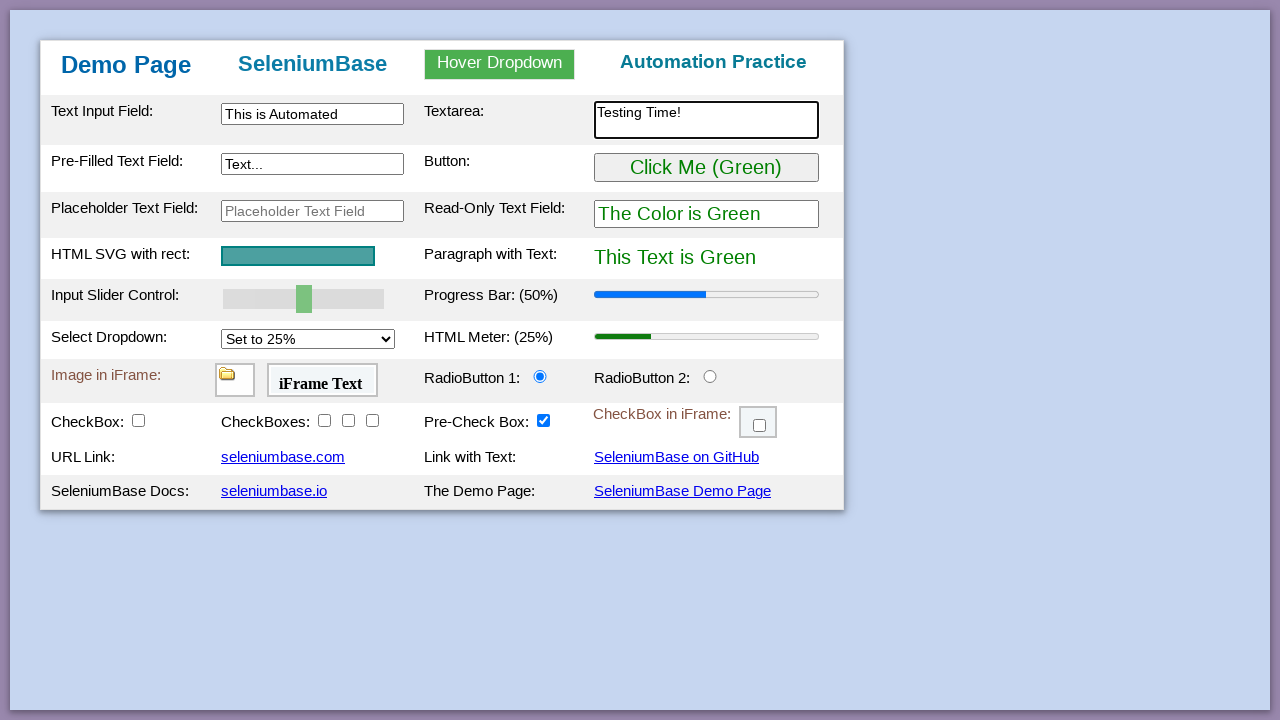

Filled preText2 field with 'Typing Text!' on [name="preText2"]
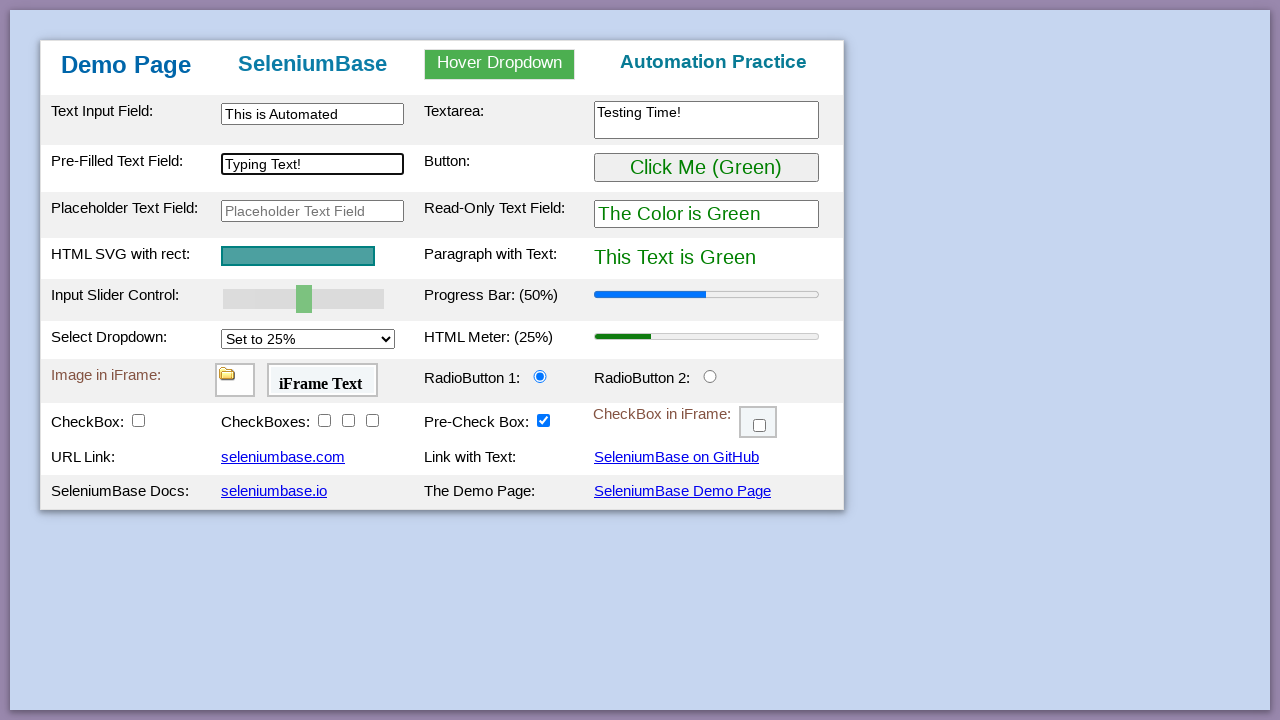

Verified h3 heading contains 'Automation Practice'
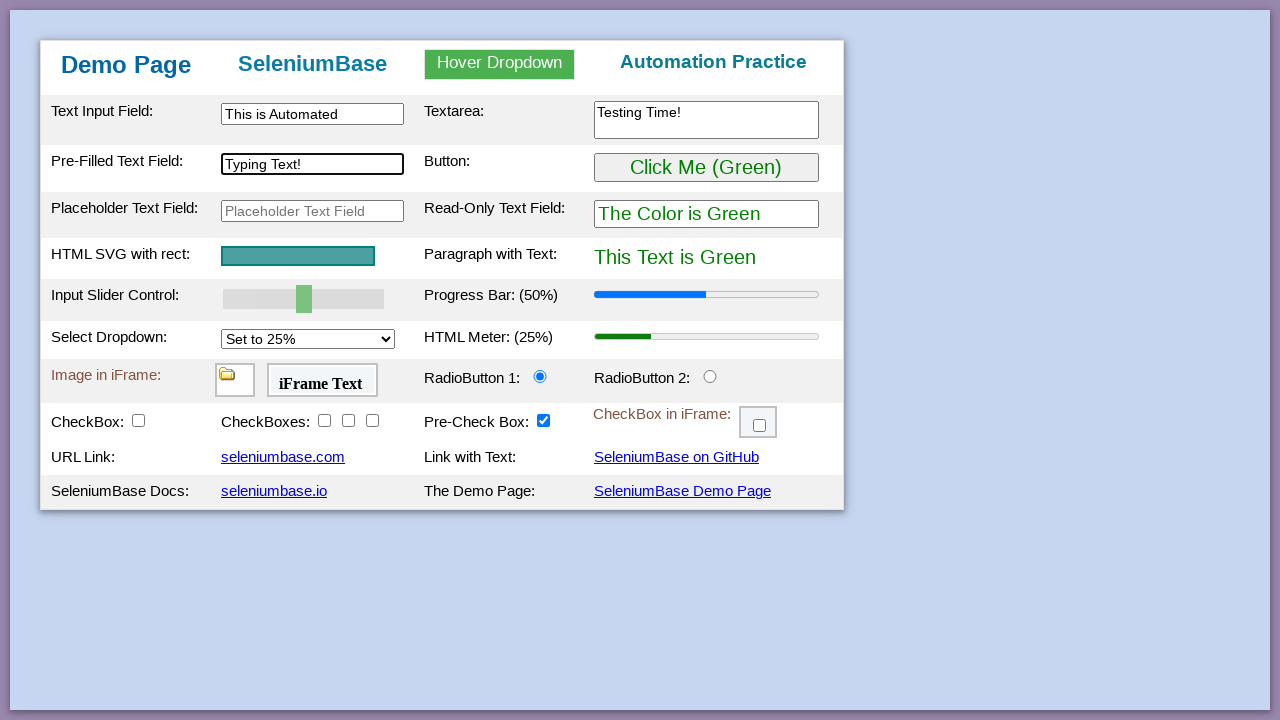

Hovered over dropdown menu at (500, 64) on #myDropdown
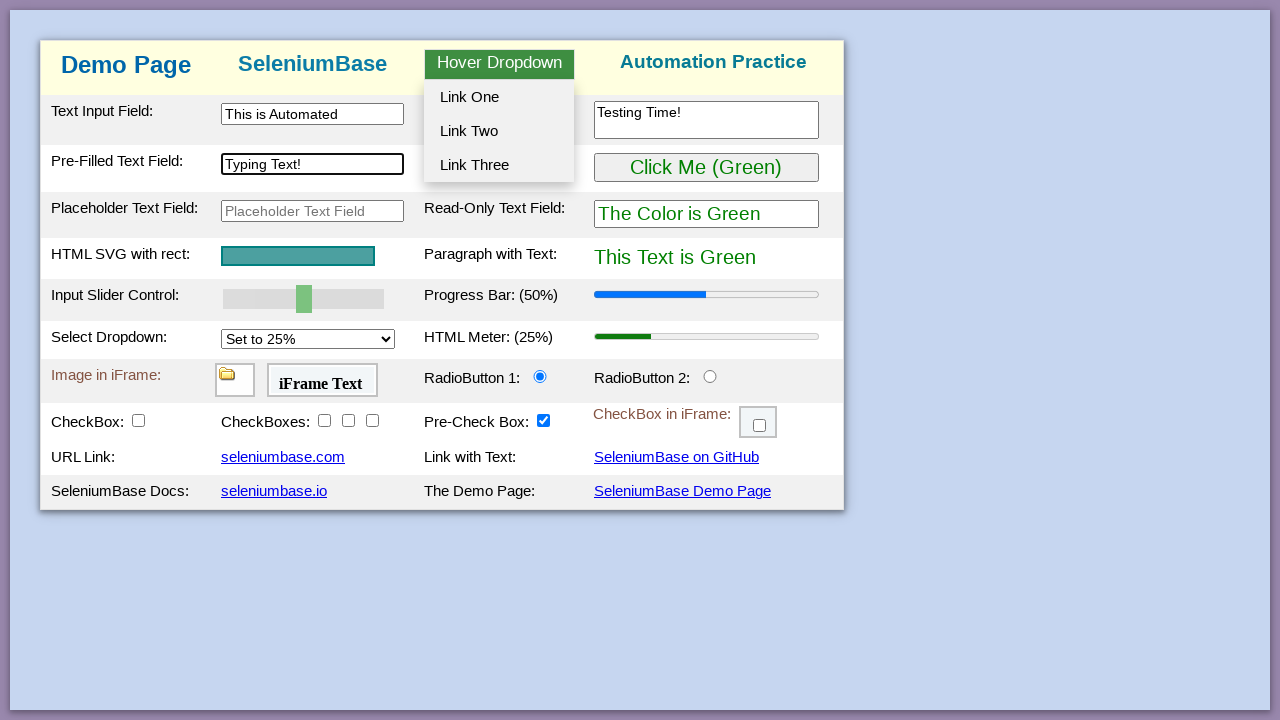

Clicked dropdown option 2 at (499, 131) on #dropOption2
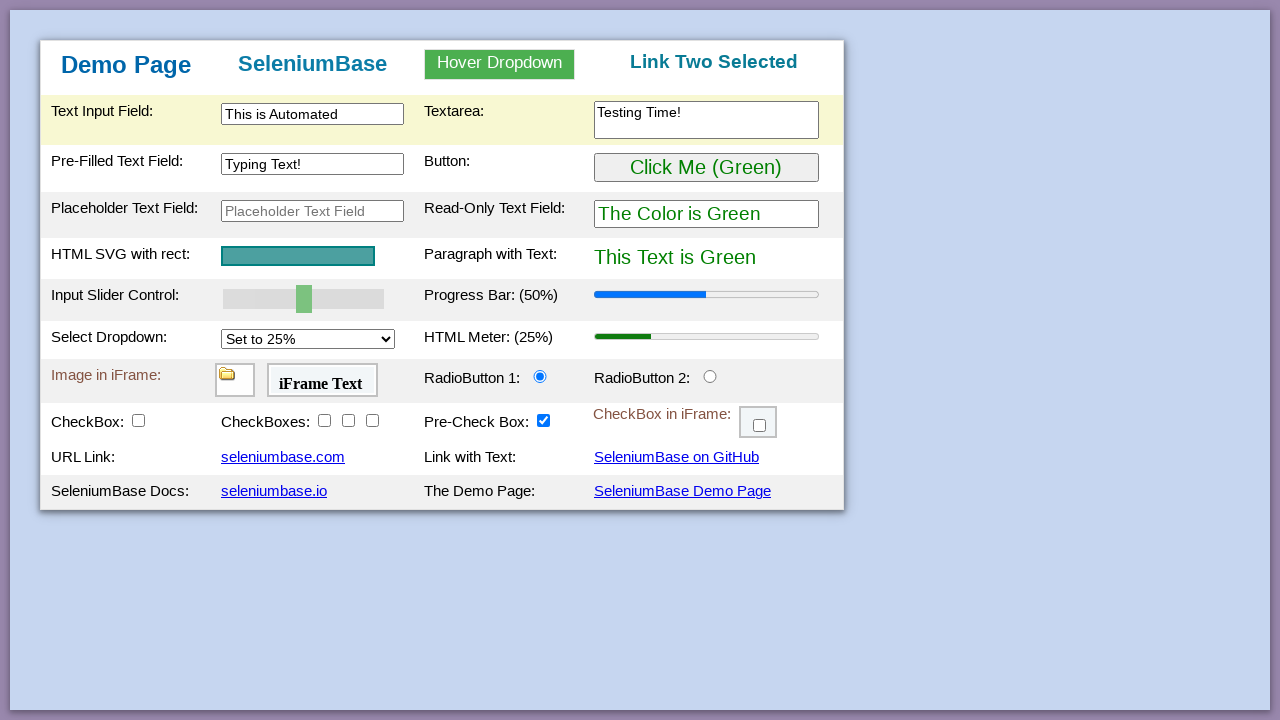

Verified h3 heading now contains 'Link Two Selected'
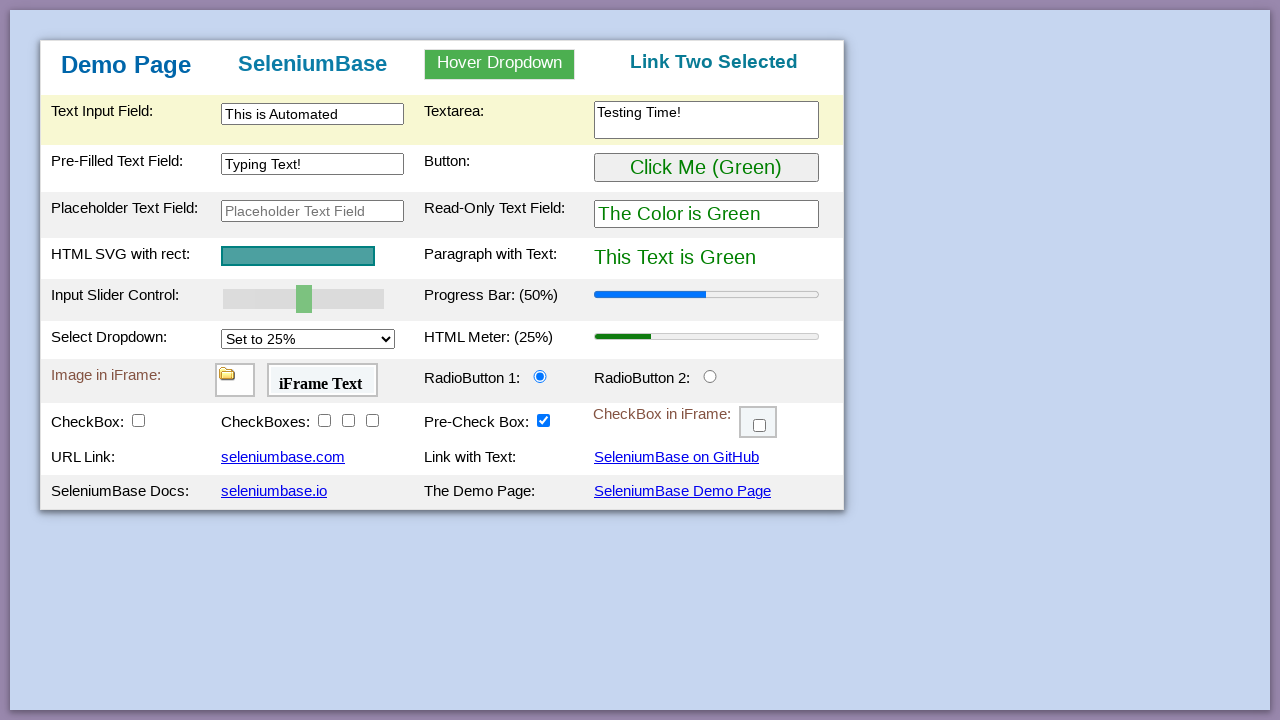

Verified paragraph text is 'This Text is Green'
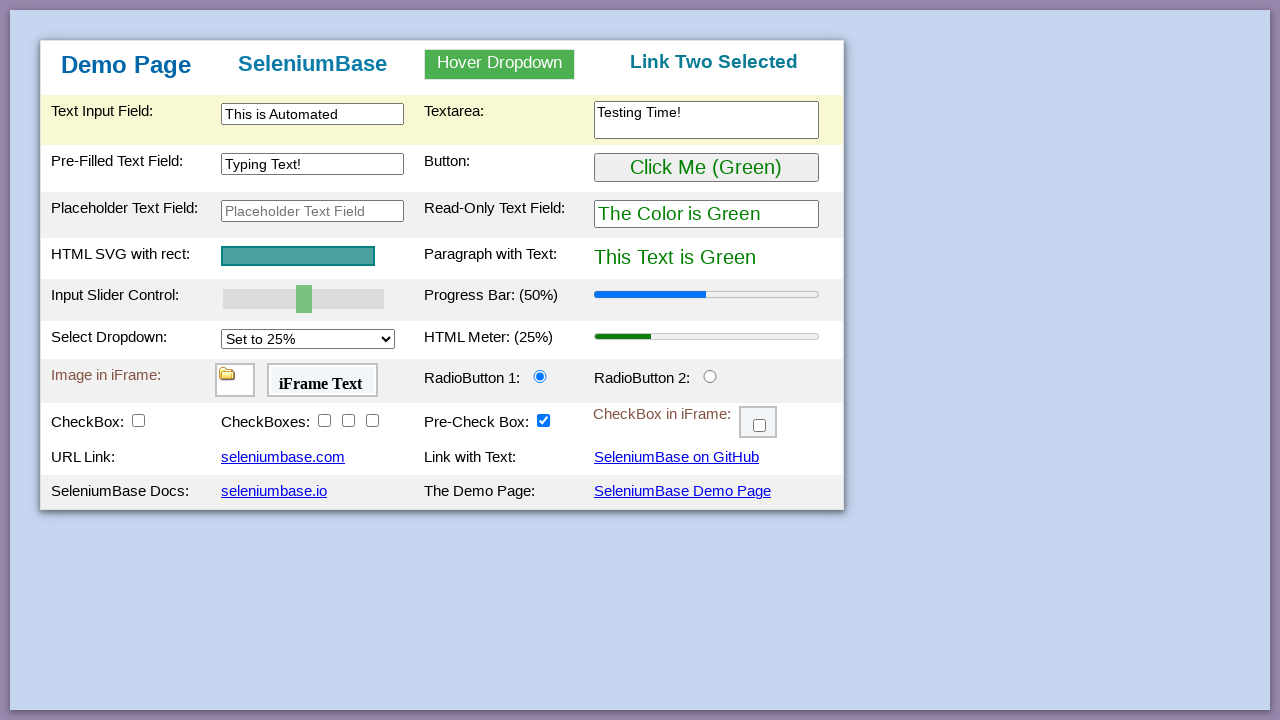

Clicked button to change text color at (706, 168) on #myButton
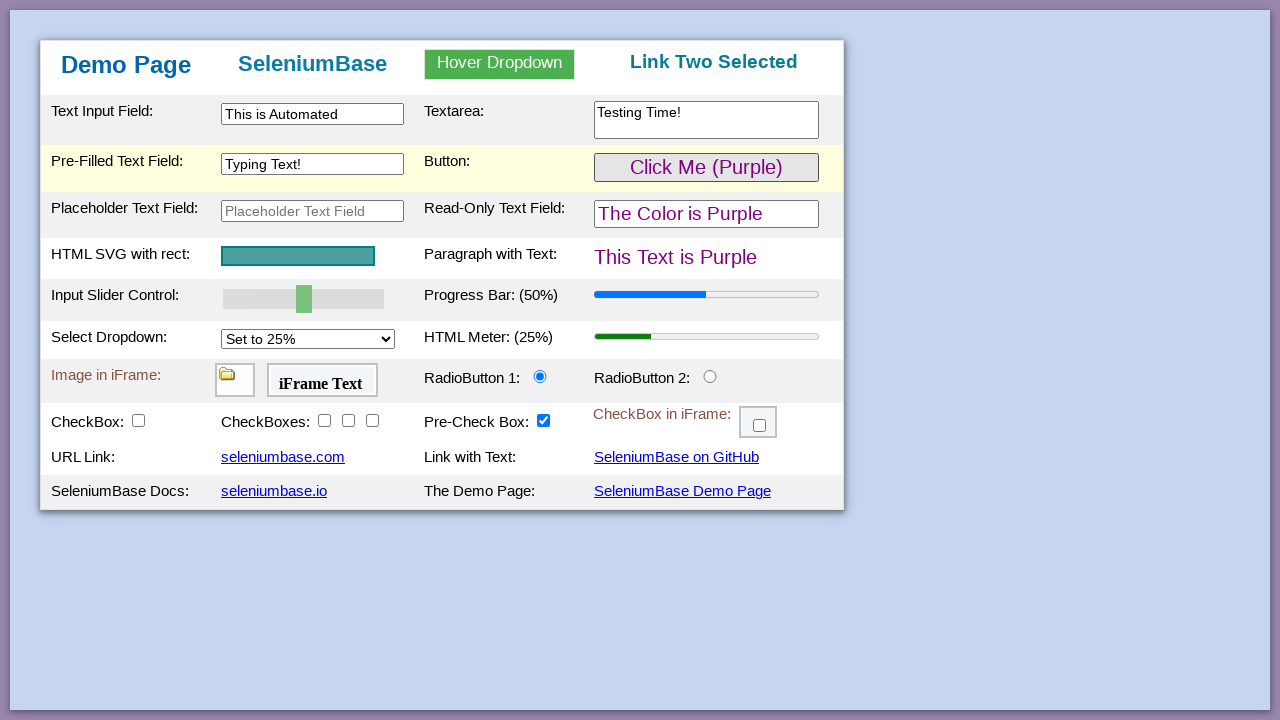

Verified paragraph text changed to 'This Text is Purple'
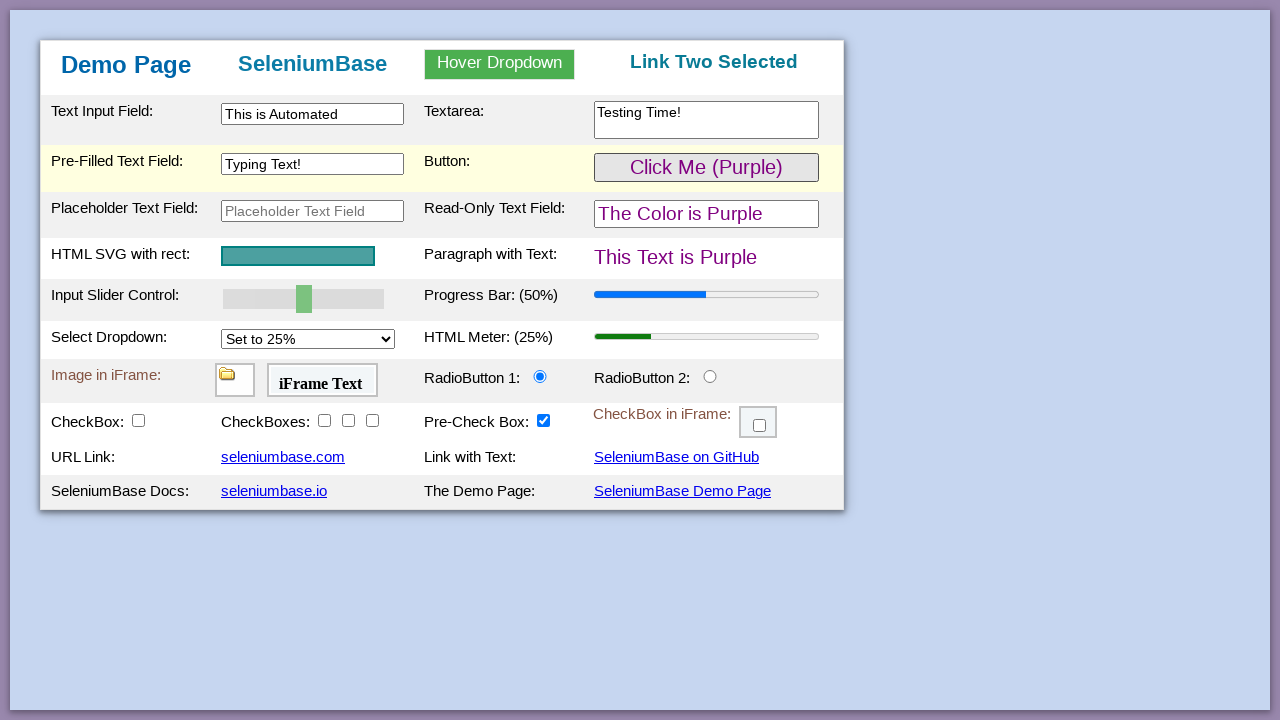

SVG element with name 'svgName' is visible
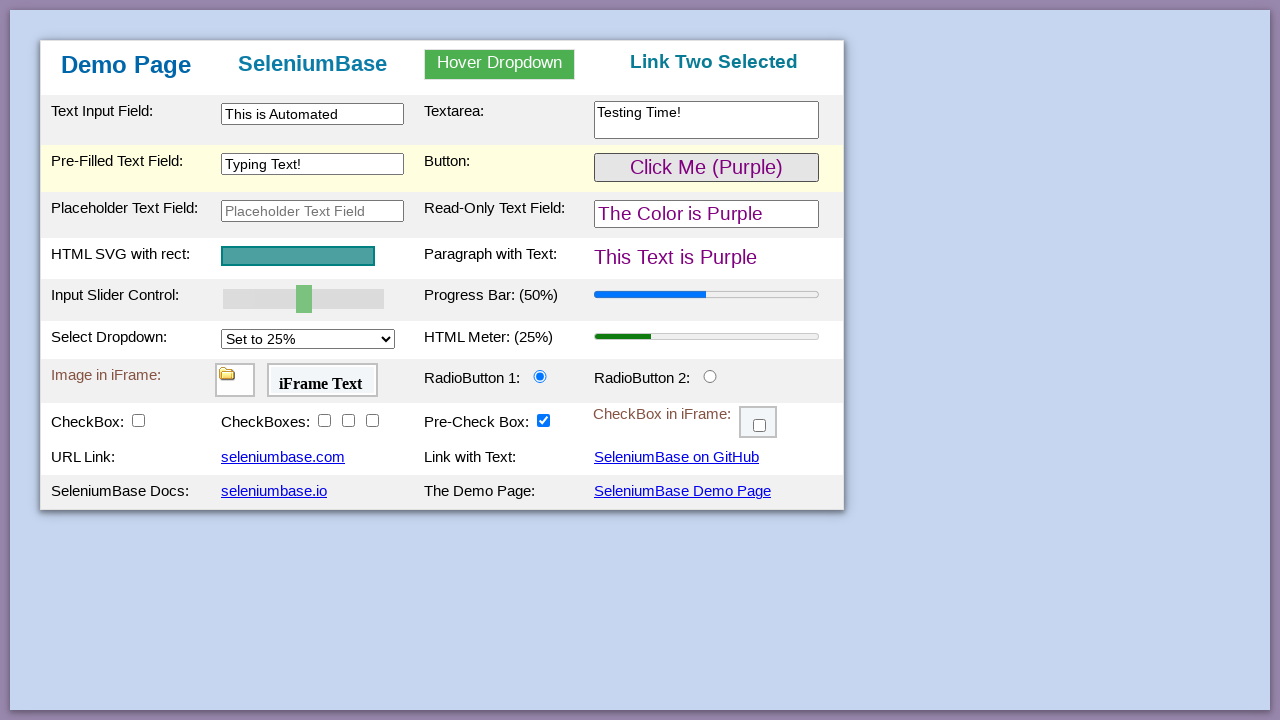

Progress bar initial value is 50%
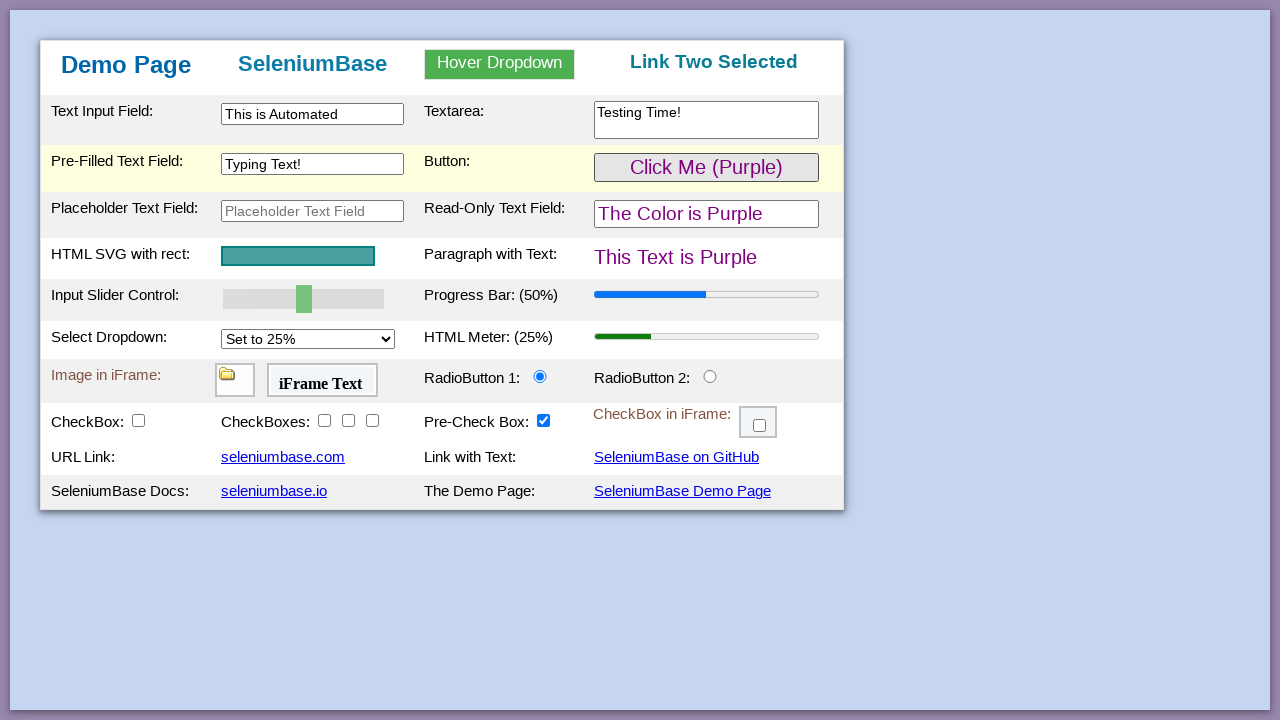

Moved slider right with arrow key on #myslider
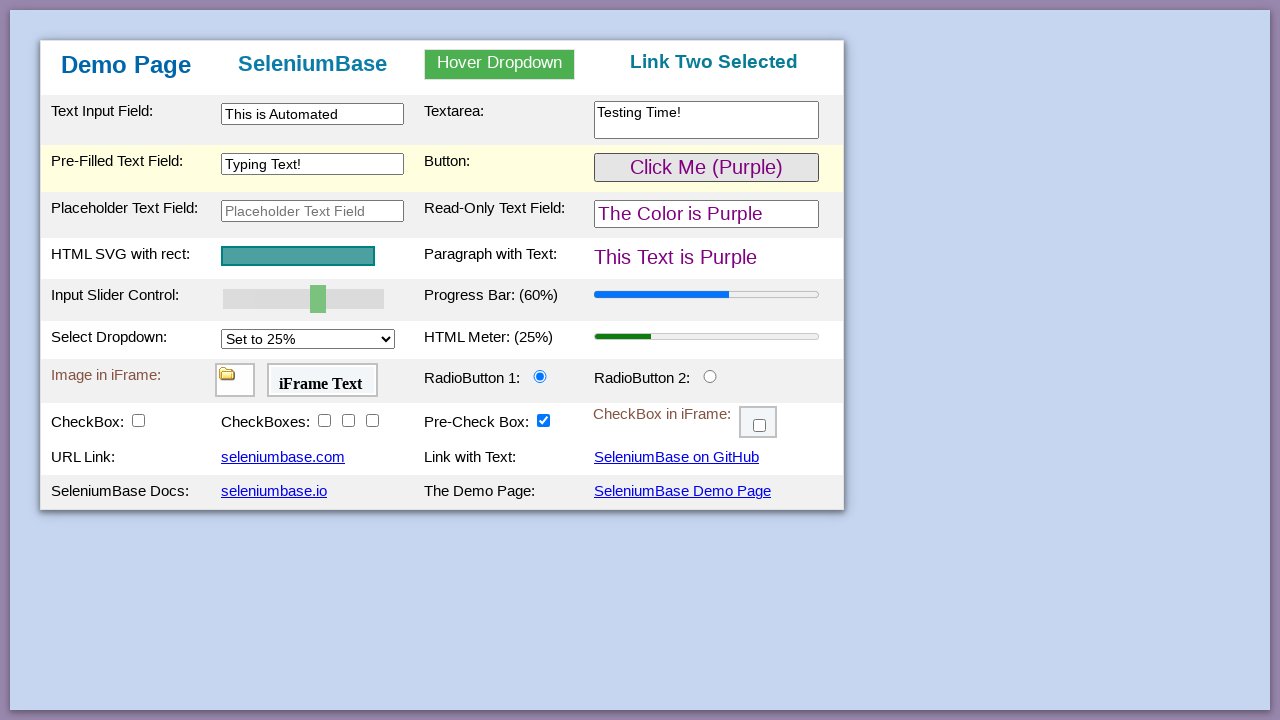

Moved slider right with arrow key on #myslider
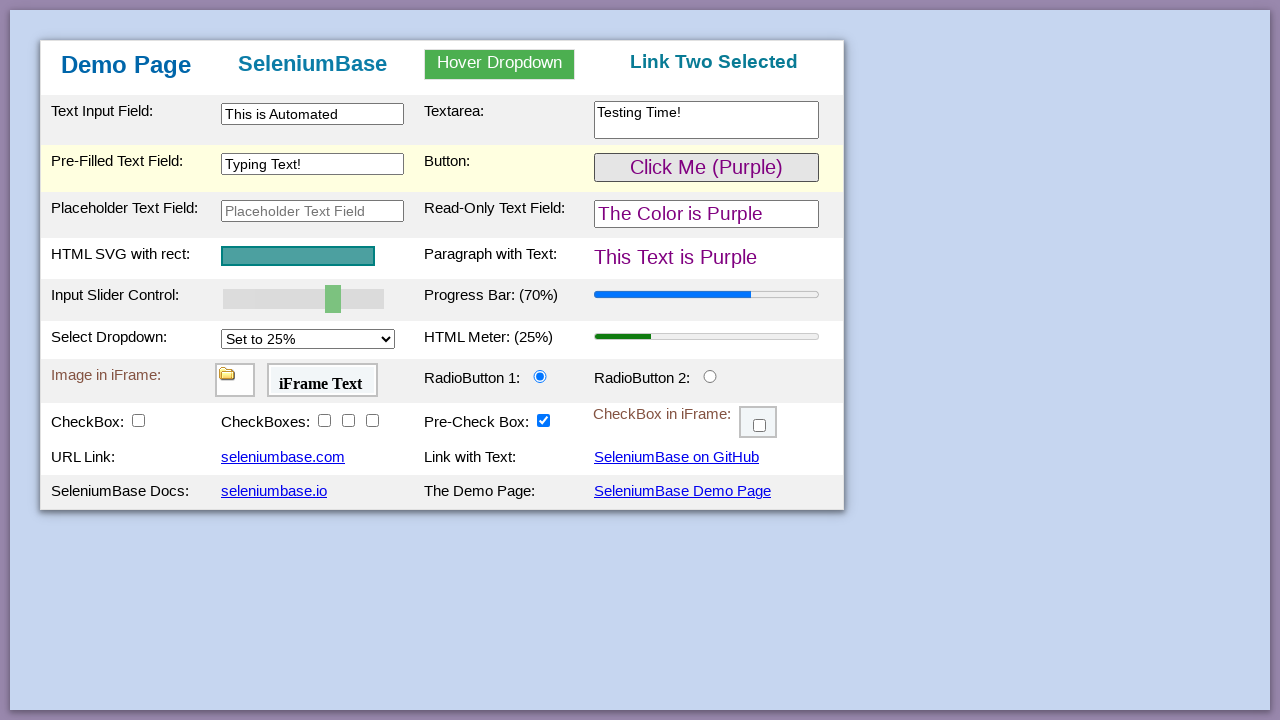

Moved slider right with arrow key on #myslider
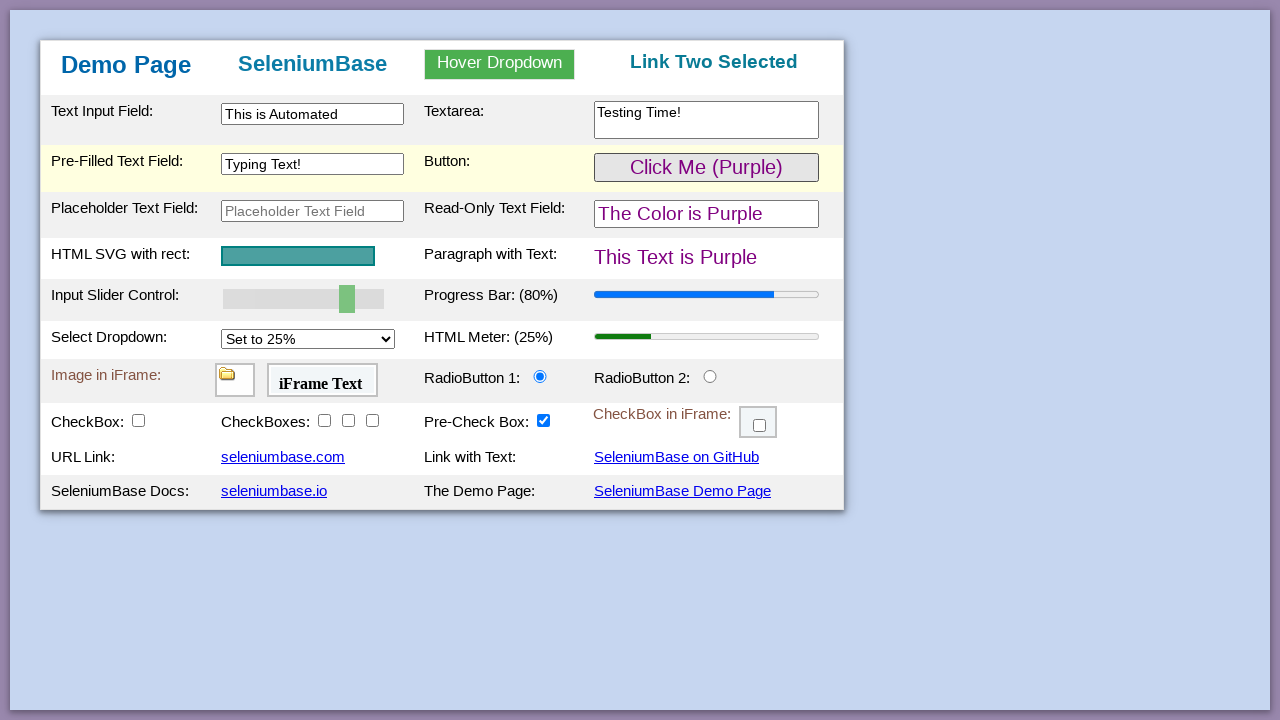

Moved slider right with arrow key on #myslider
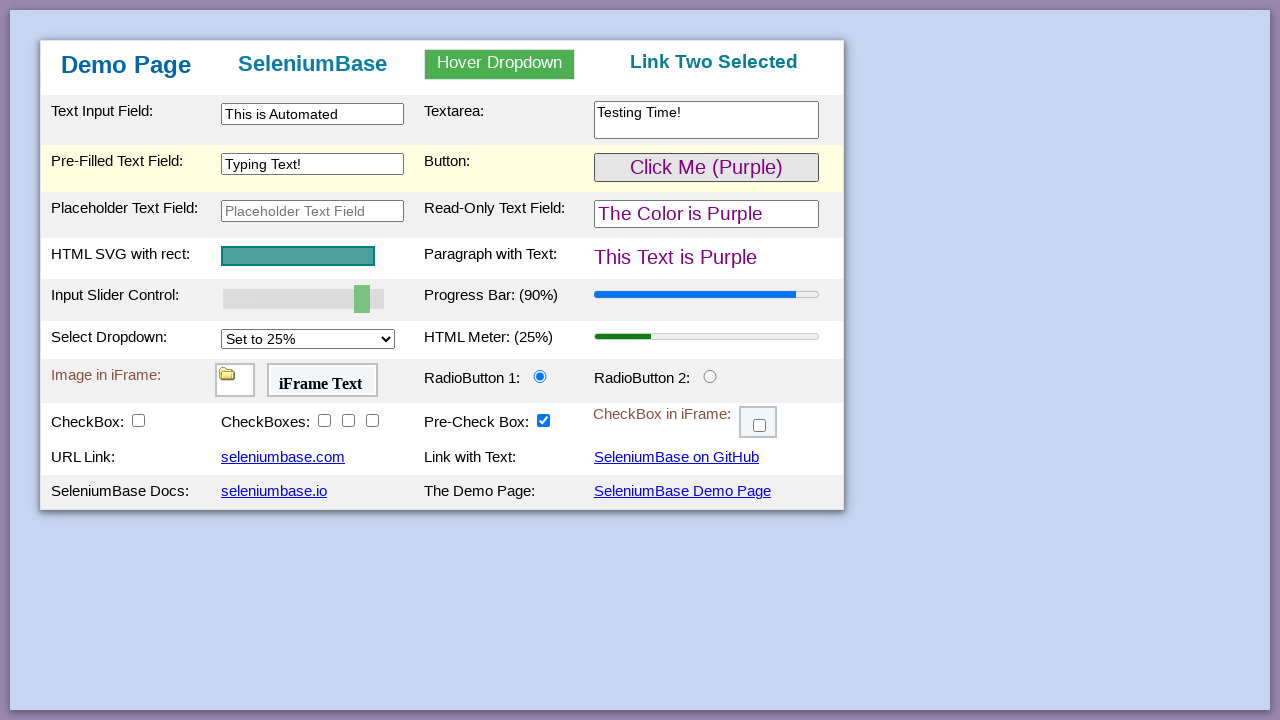

Moved slider right with arrow key on #myslider
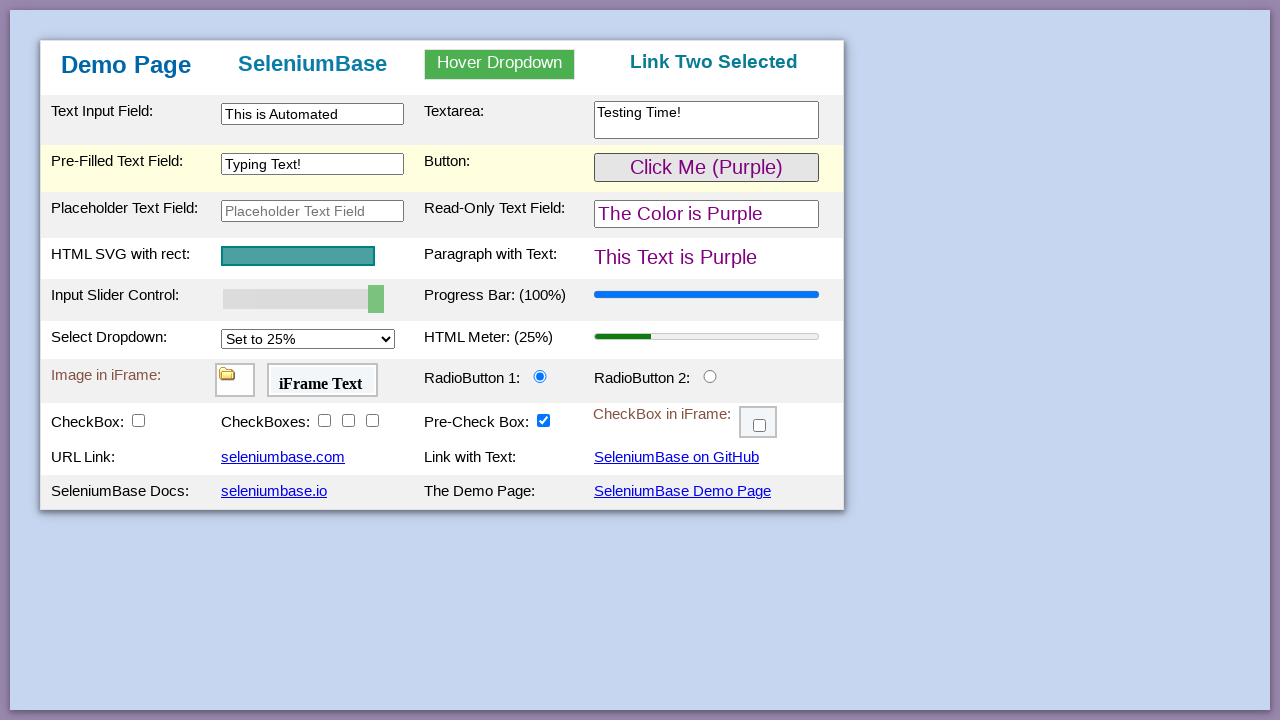

Progress bar reached 100% after slider adjustment
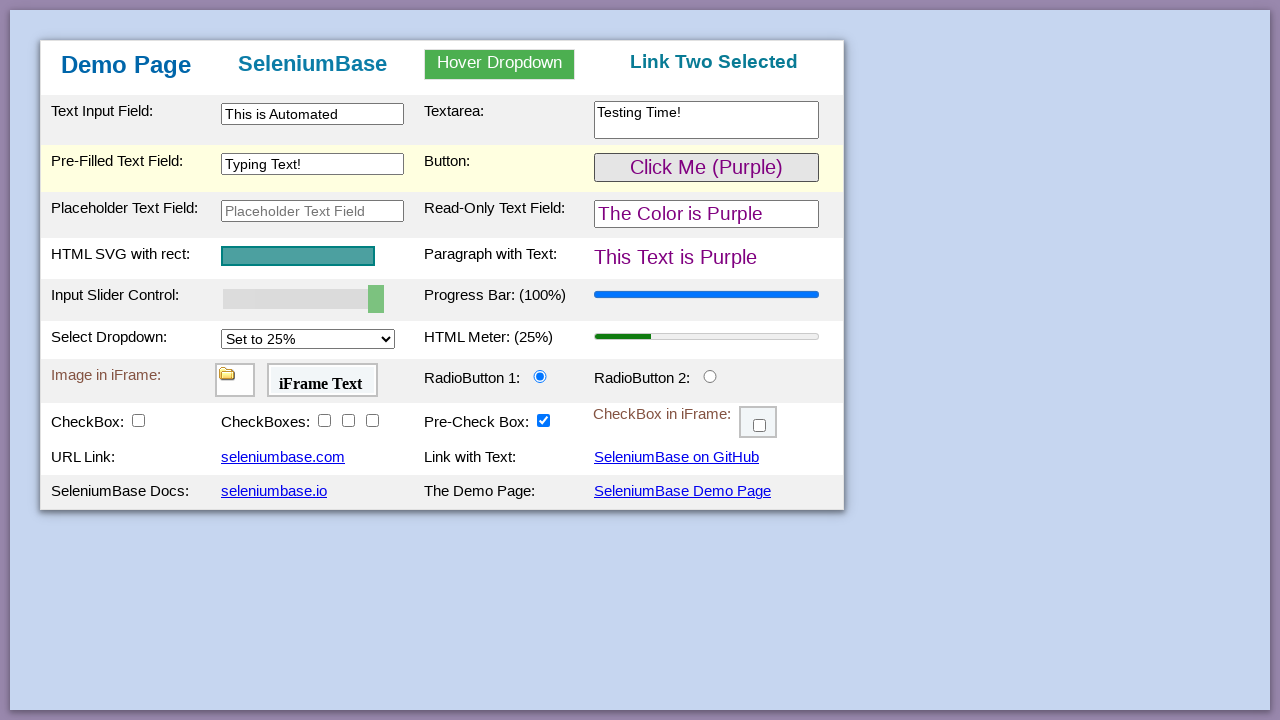

Meter element initial value is 0.25
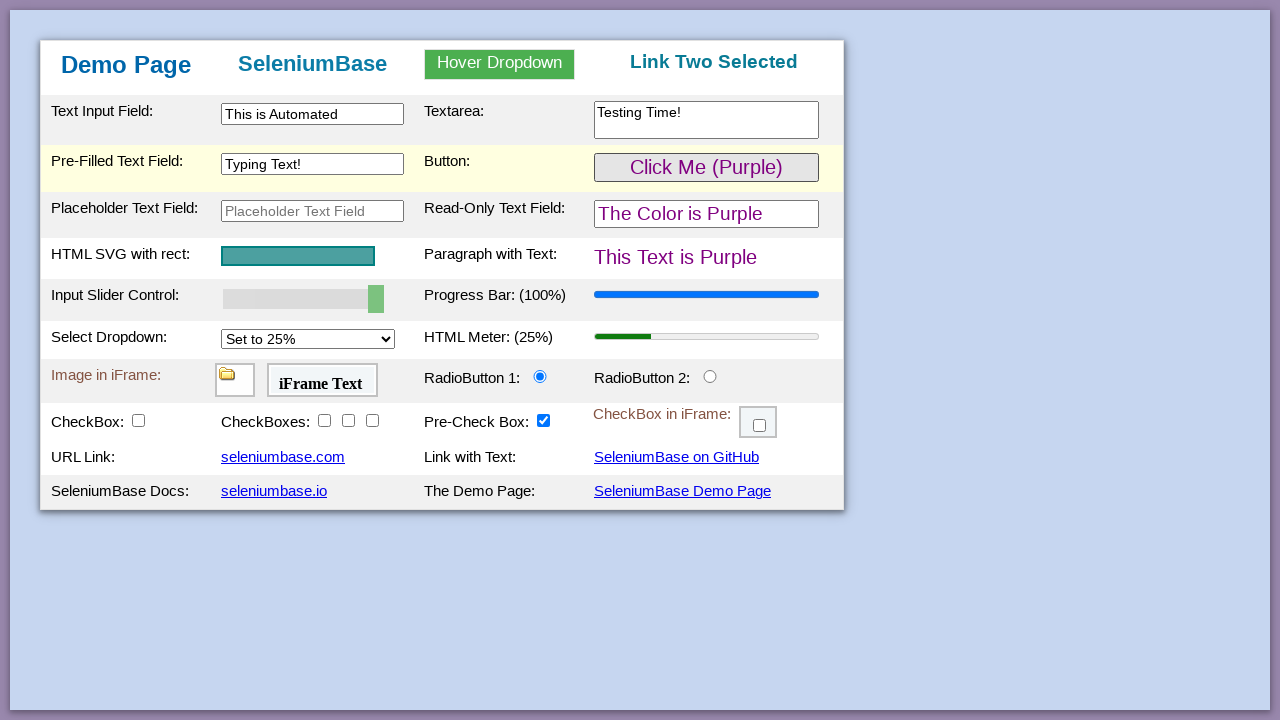

Selected '75%' option from dropdown on #mySelect
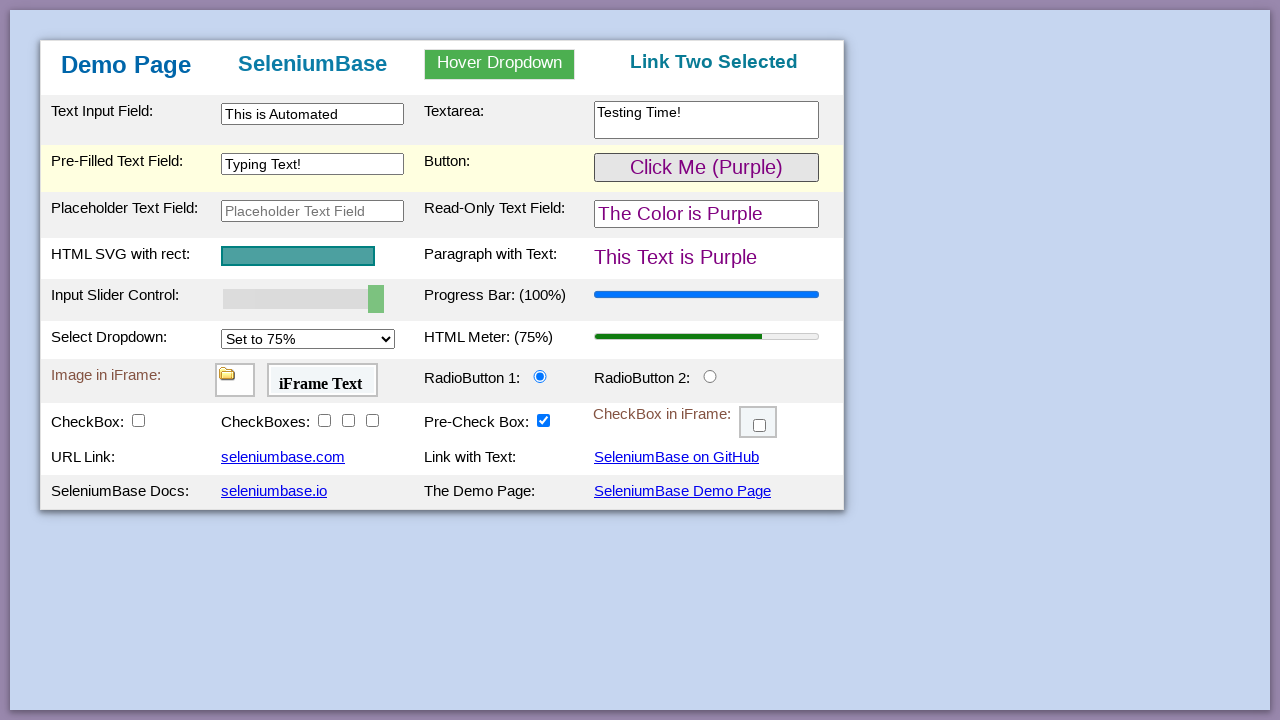

Meter element updated to 0.75 after selection
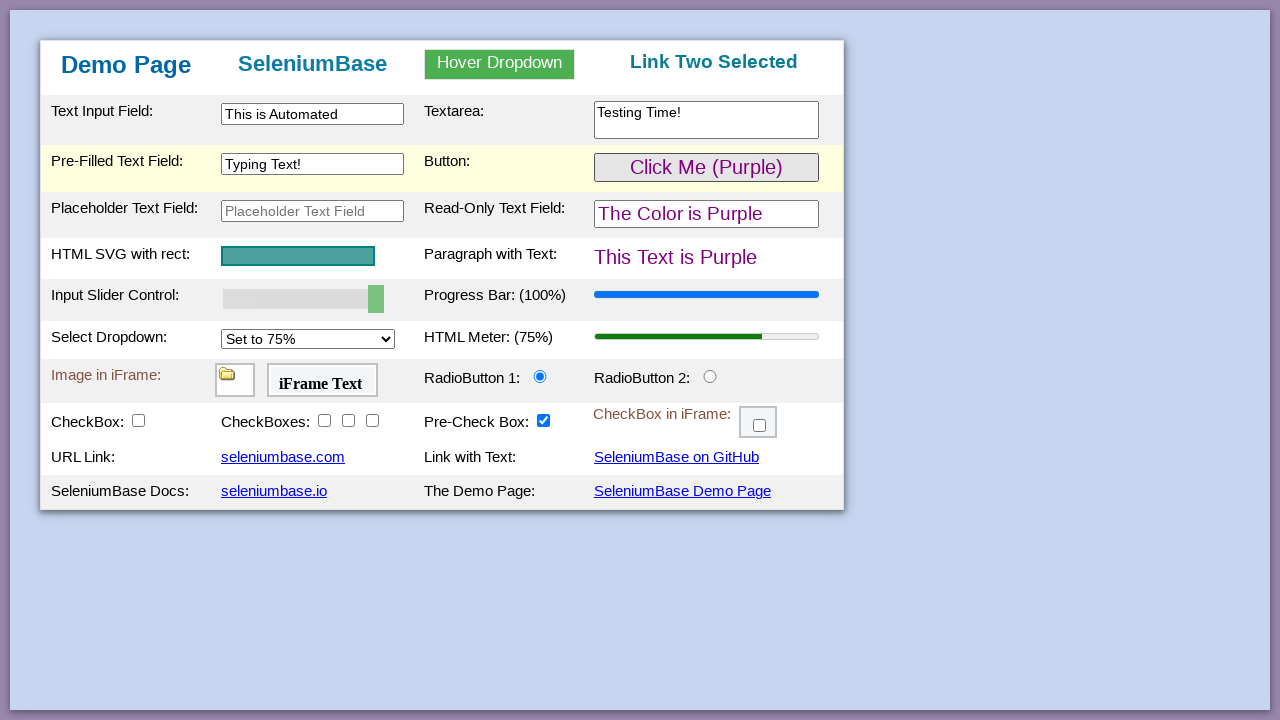

Image element inside myFrame1 is visible
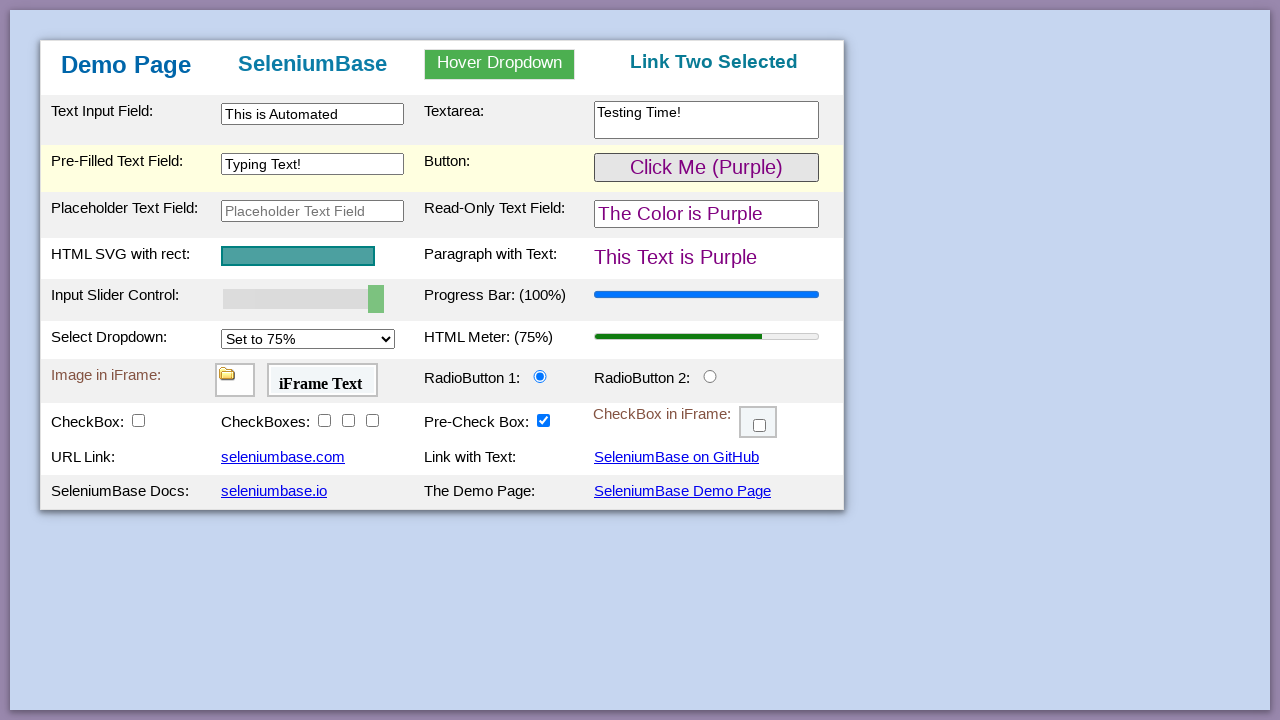

Verified 'iFrame Text' is present in myFrame2
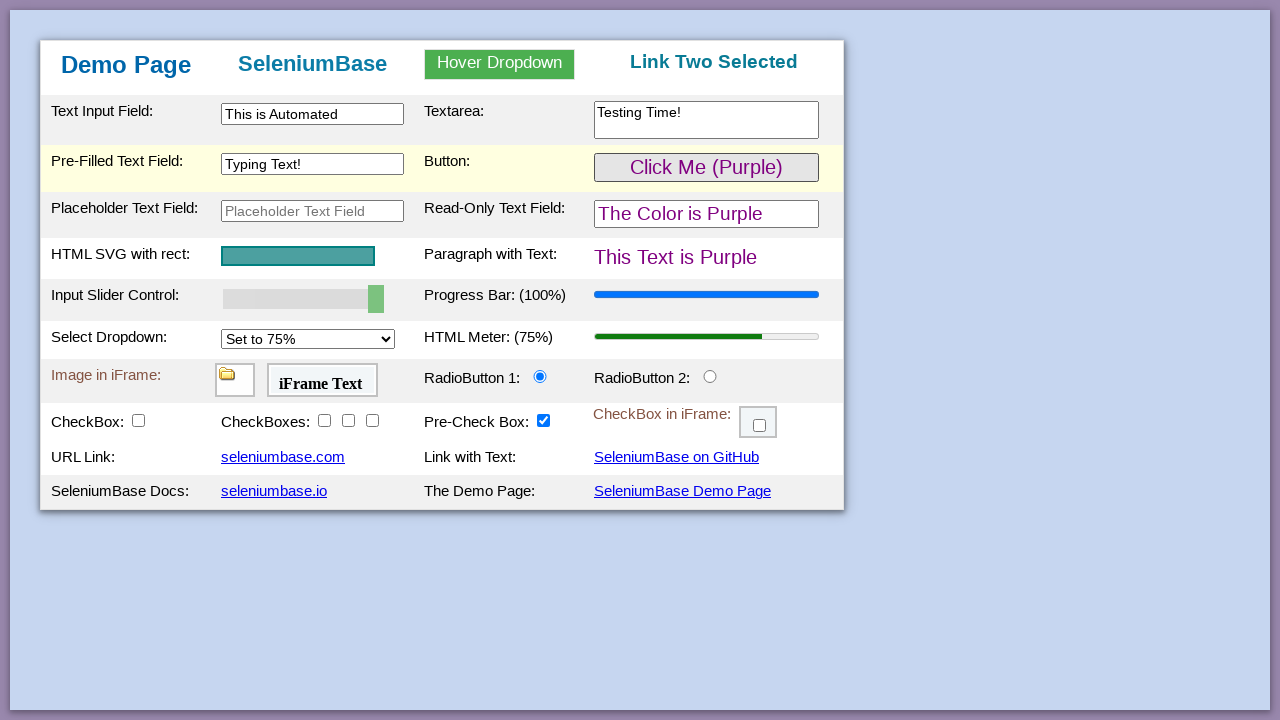

Verified radioButton2 is initially unchecked
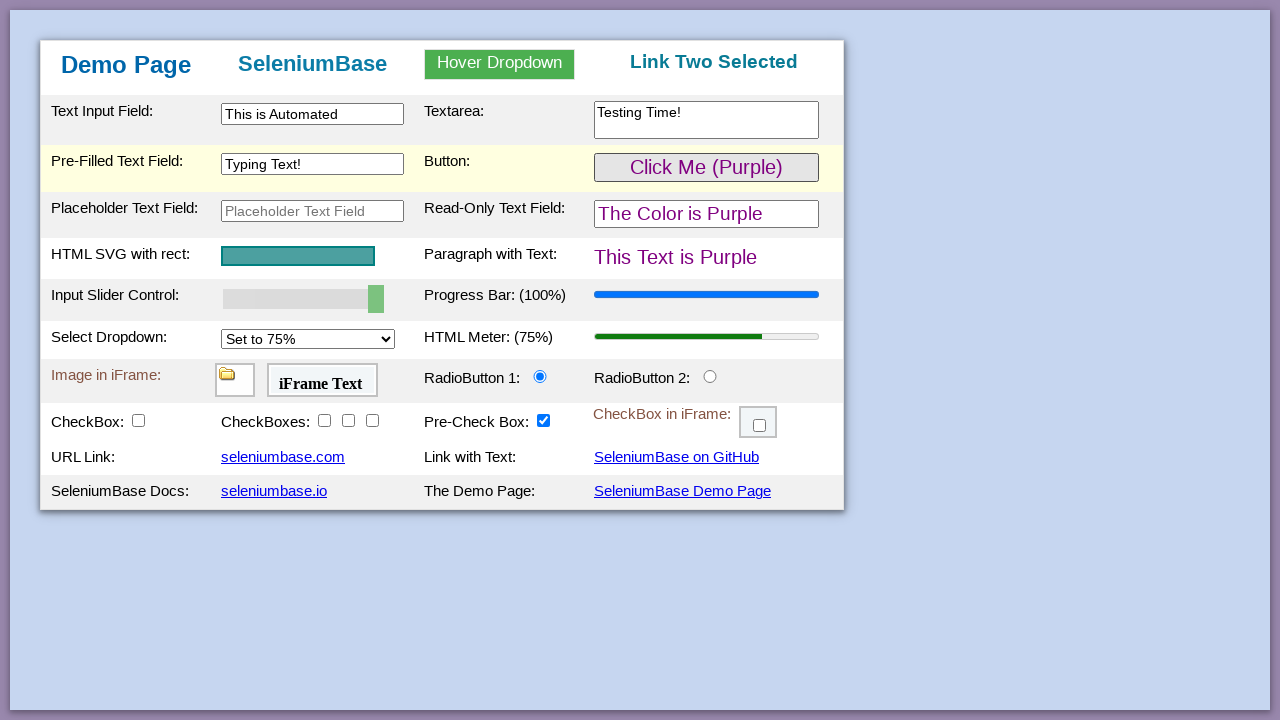

Clicked radioButton2 at (710, 376) on #radioButton2
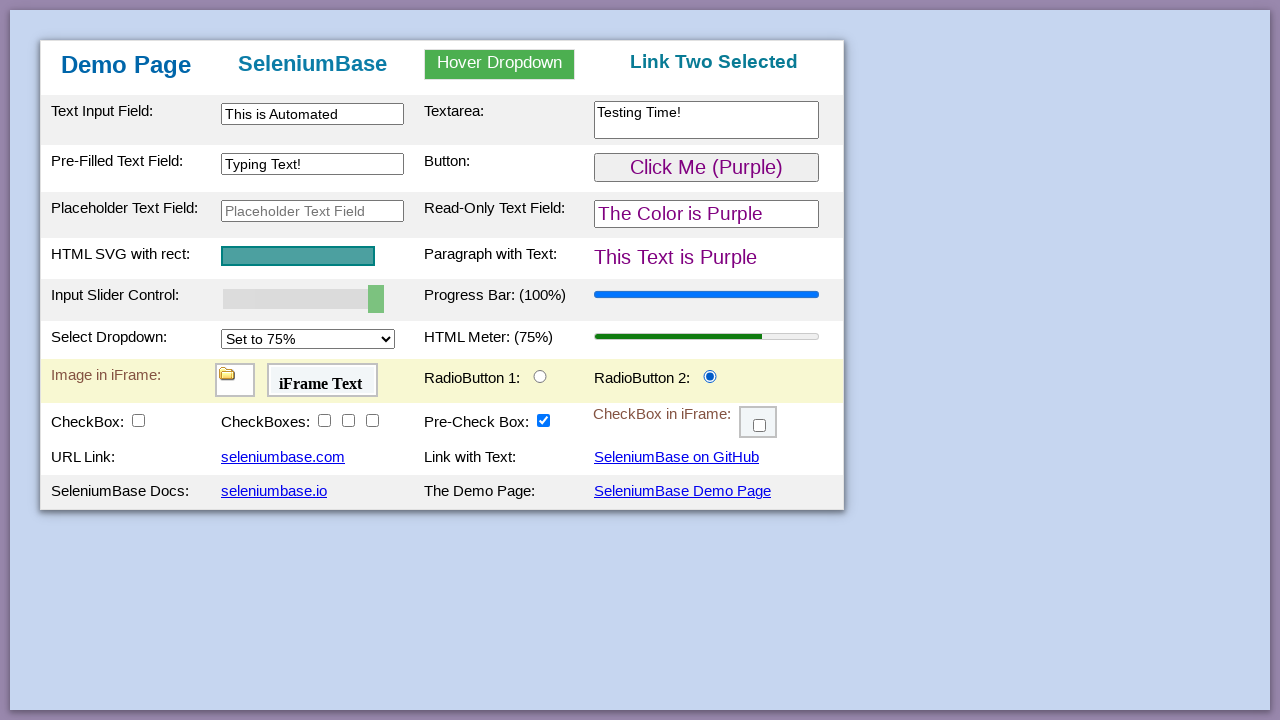

Verified radioButton2 is now checked
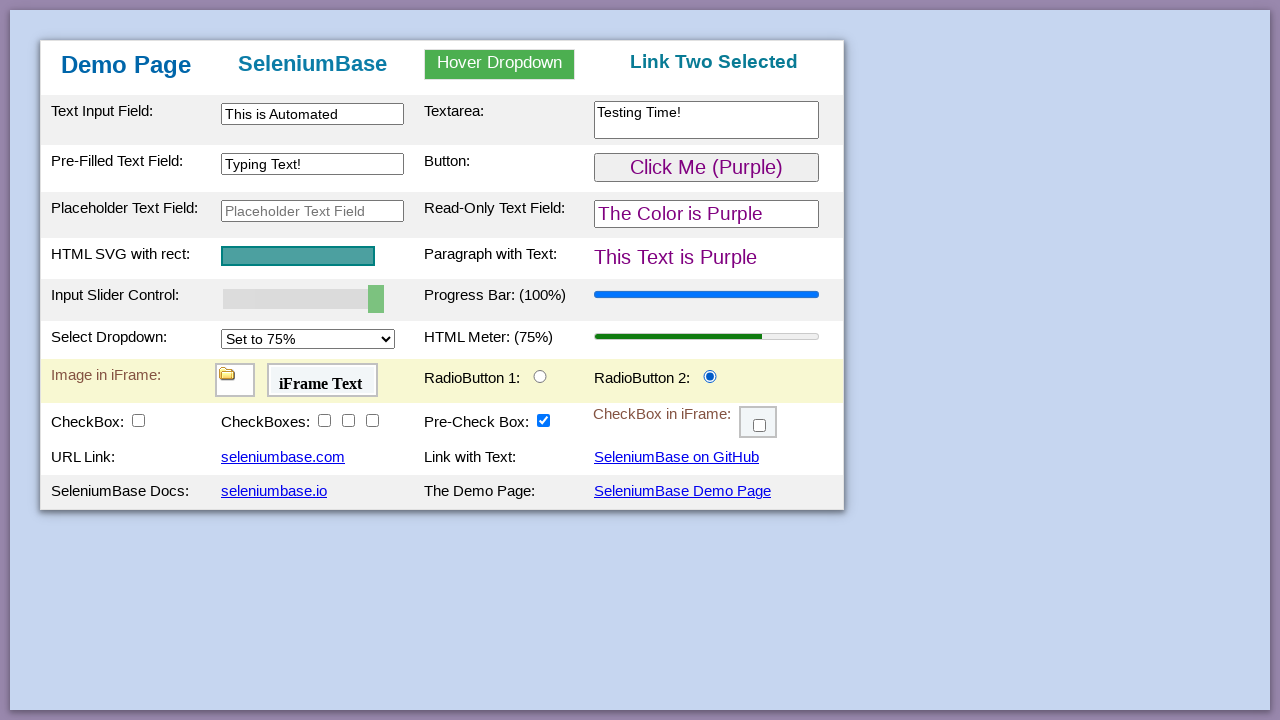

Verified checkBox1 is initially unchecked
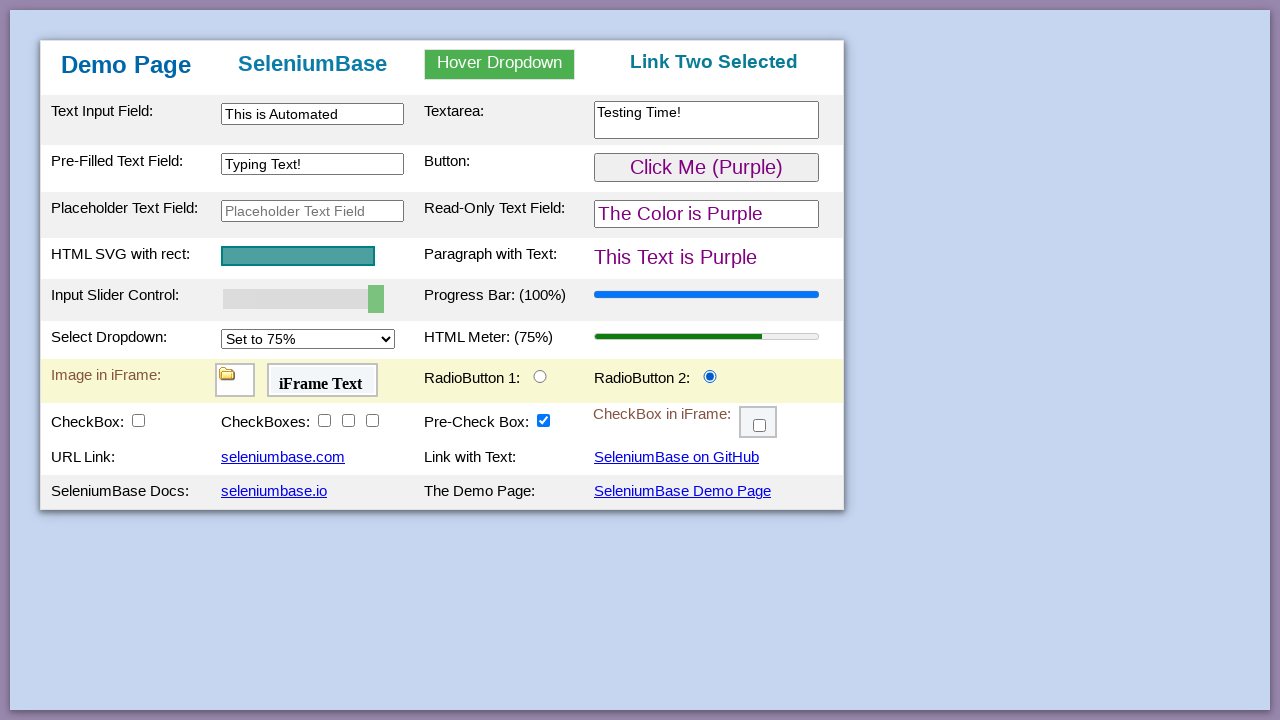

Clicked checkBox1 at (138, 420) on #checkBox1
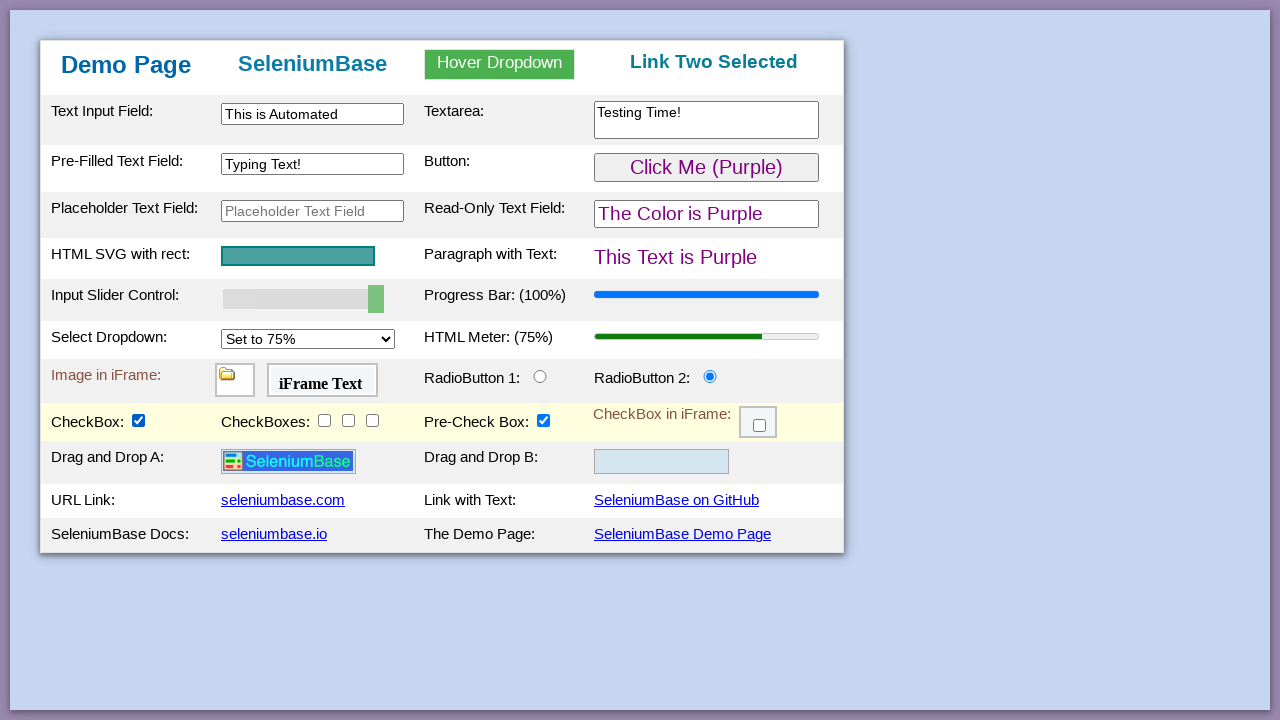

Verified checkBox1 is now checked
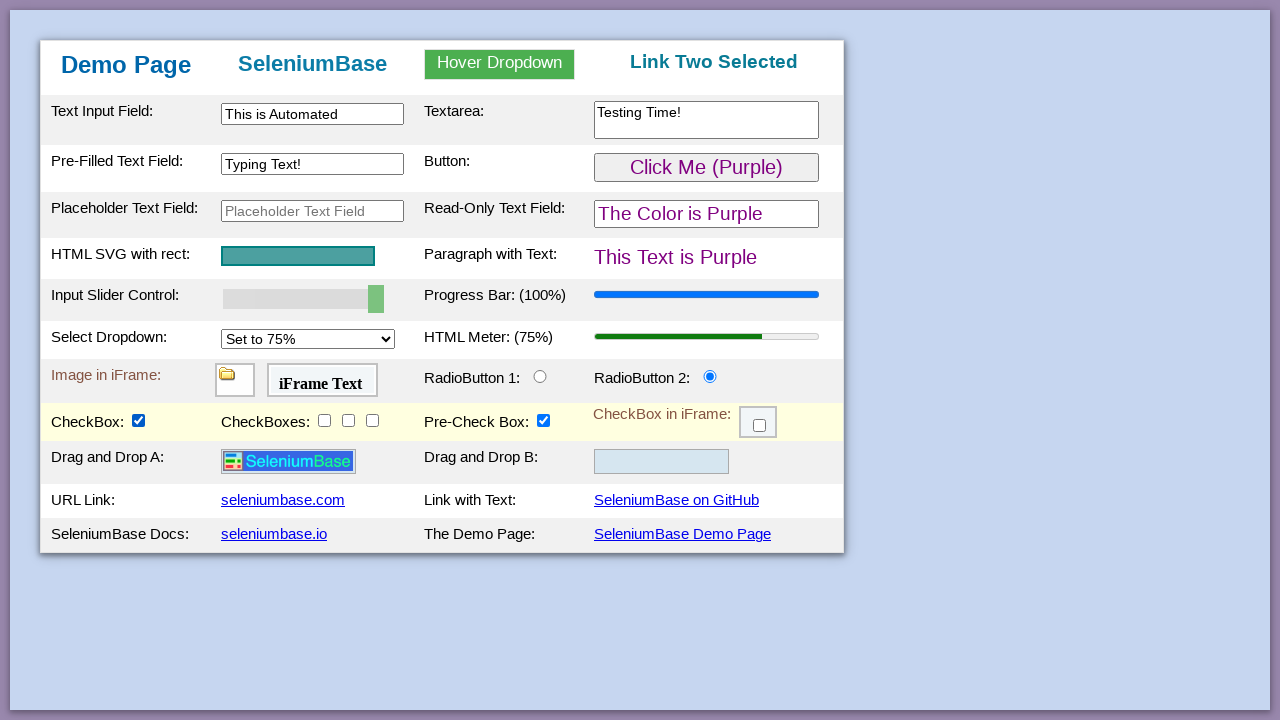

Verified checkBox2 is initially unchecked
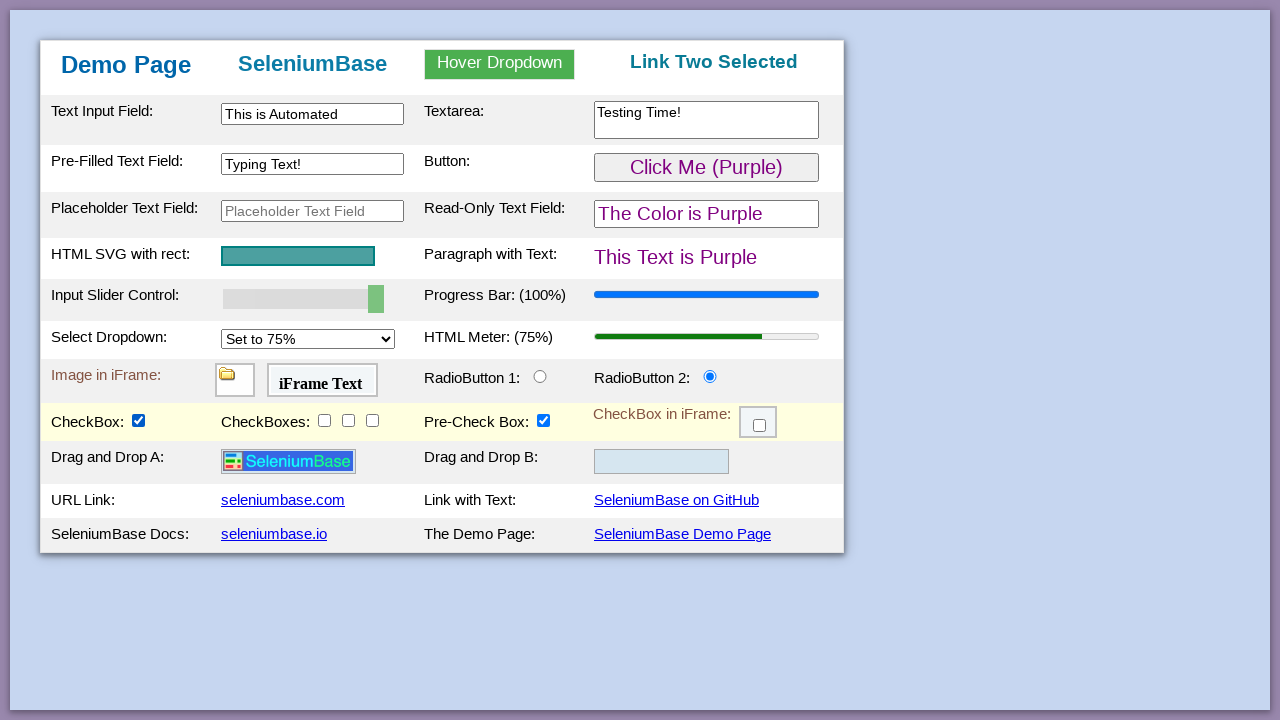

Verified checkBox3 is initially unchecked
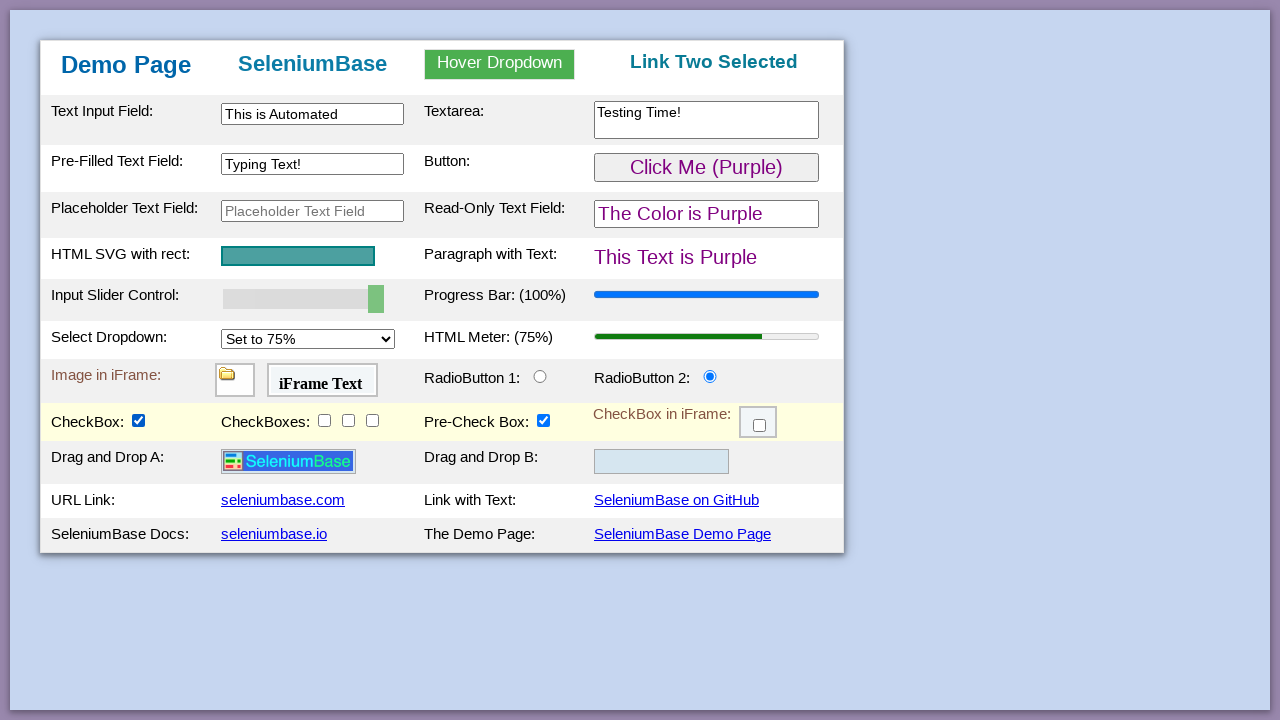

Verified checkBox4 is initially unchecked
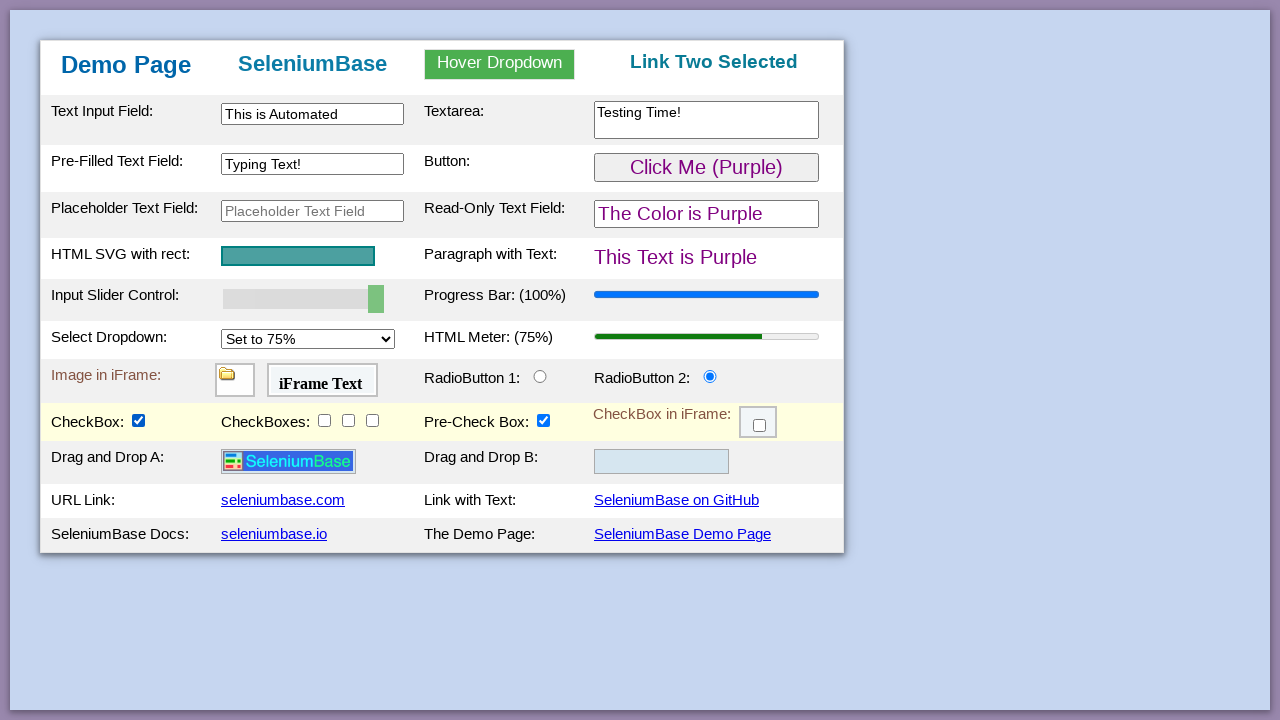

Clicked checkbox 1 of class checkBoxClassB at (324, 420) on input.checkBoxClassB >> nth=0
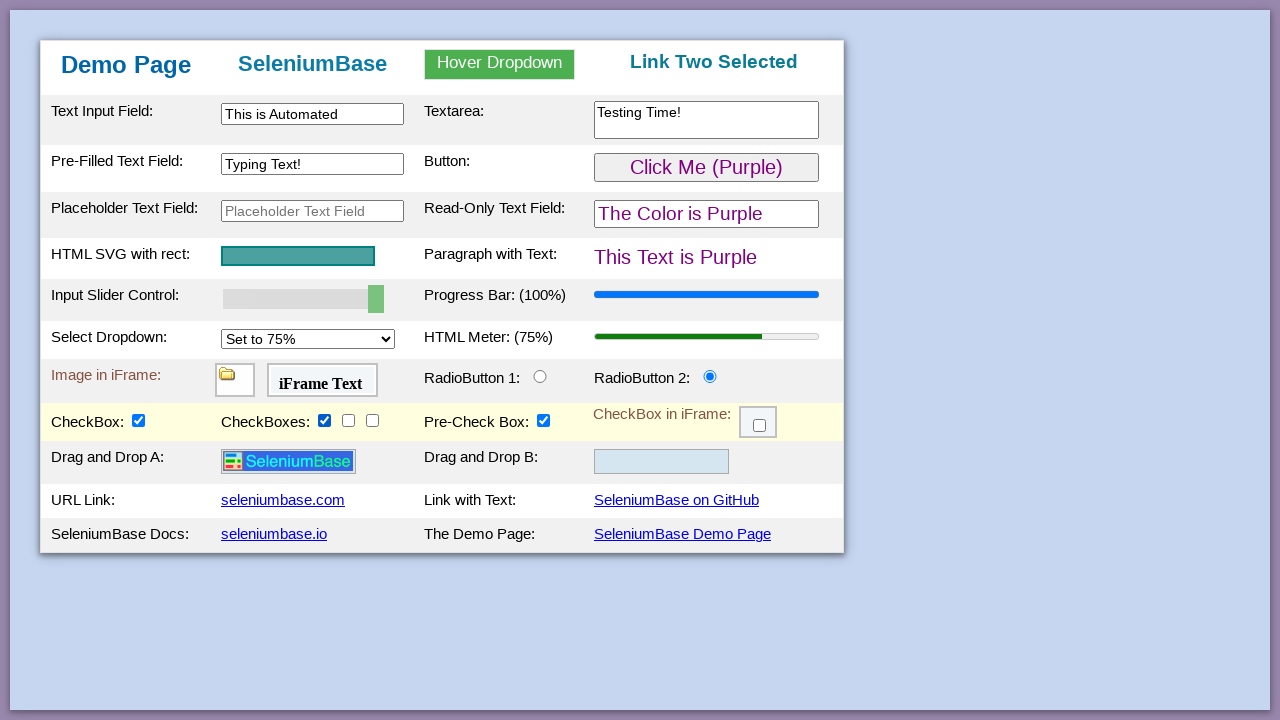

Clicked checkbox 2 of class checkBoxClassB at (348, 420) on input.checkBoxClassB >> nth=1
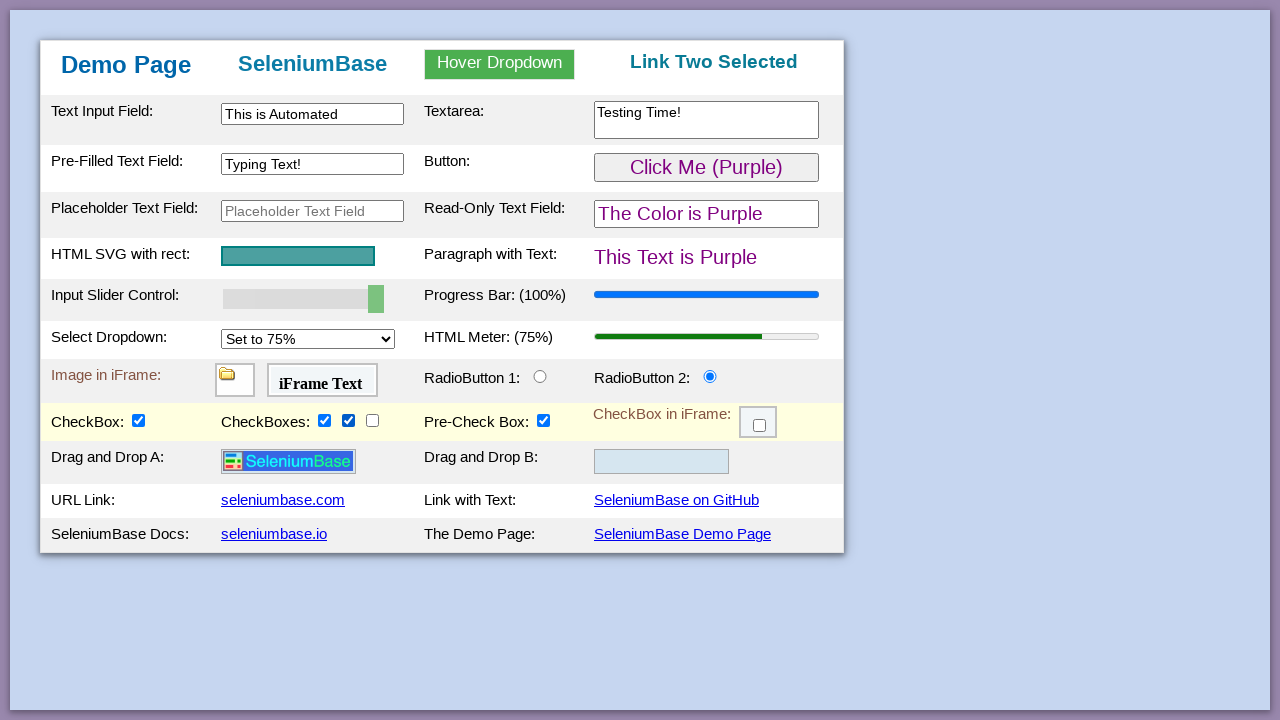

Clicked checkbox 3 of class checkBoxClassB at (372, 420) on input.checkBoxClassB >> nth=2
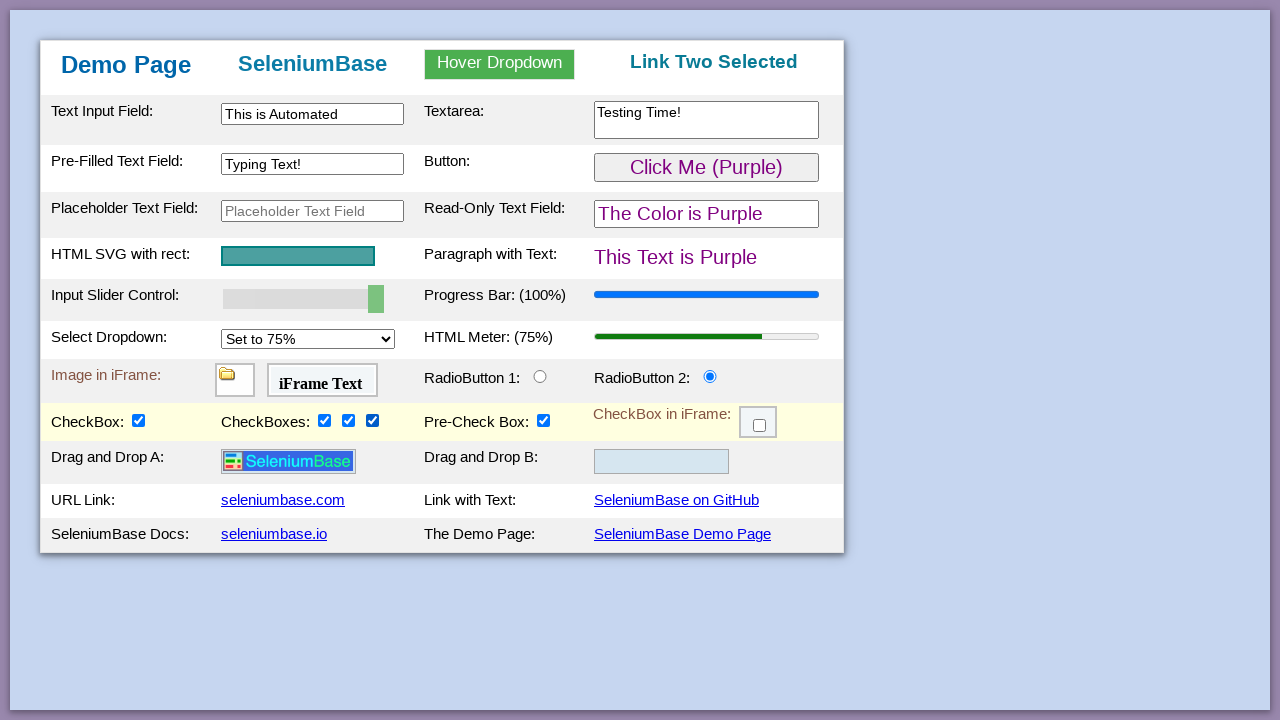

Verified checkBox2 is now checked
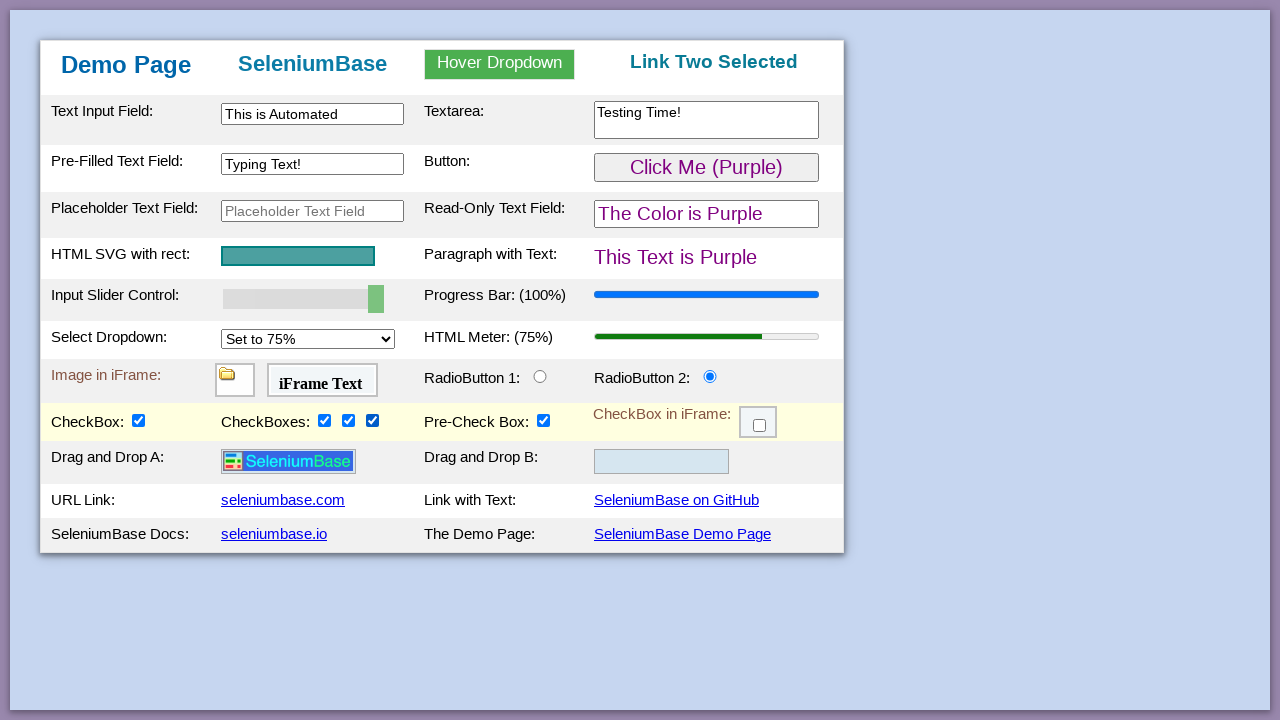

Verified checkBox3 is now checked
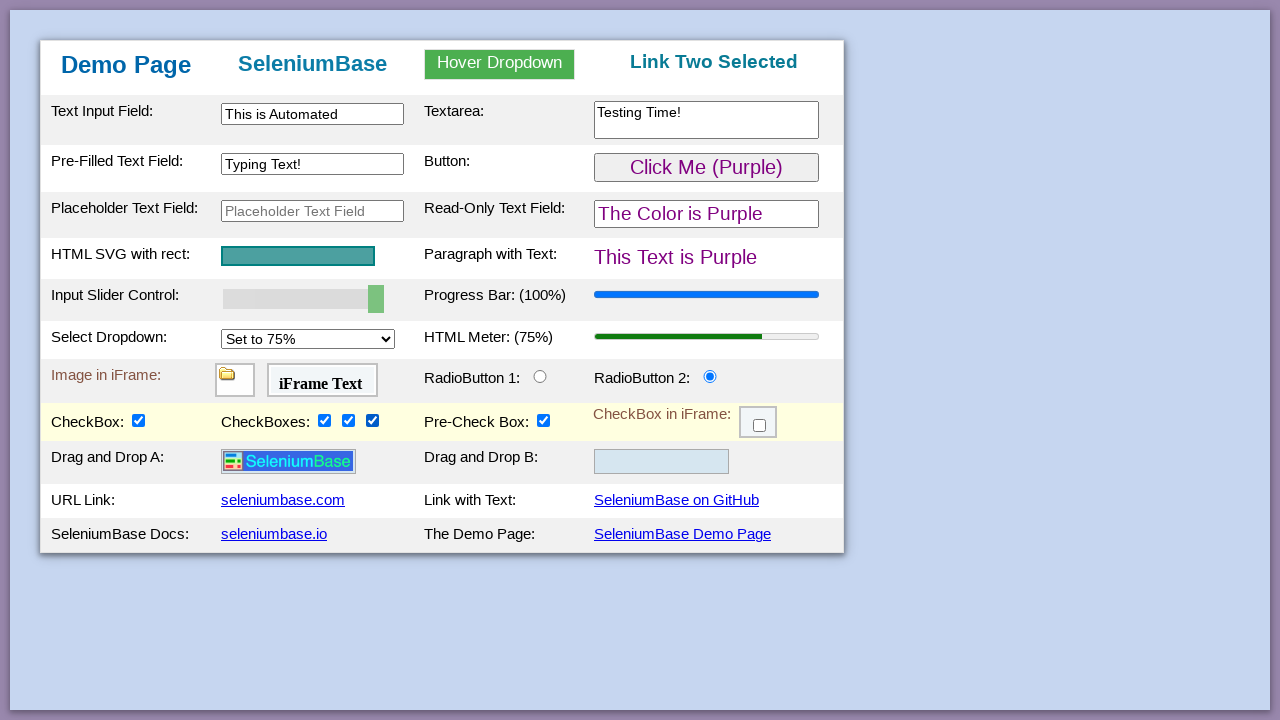

Verified checkBox4 is now checked
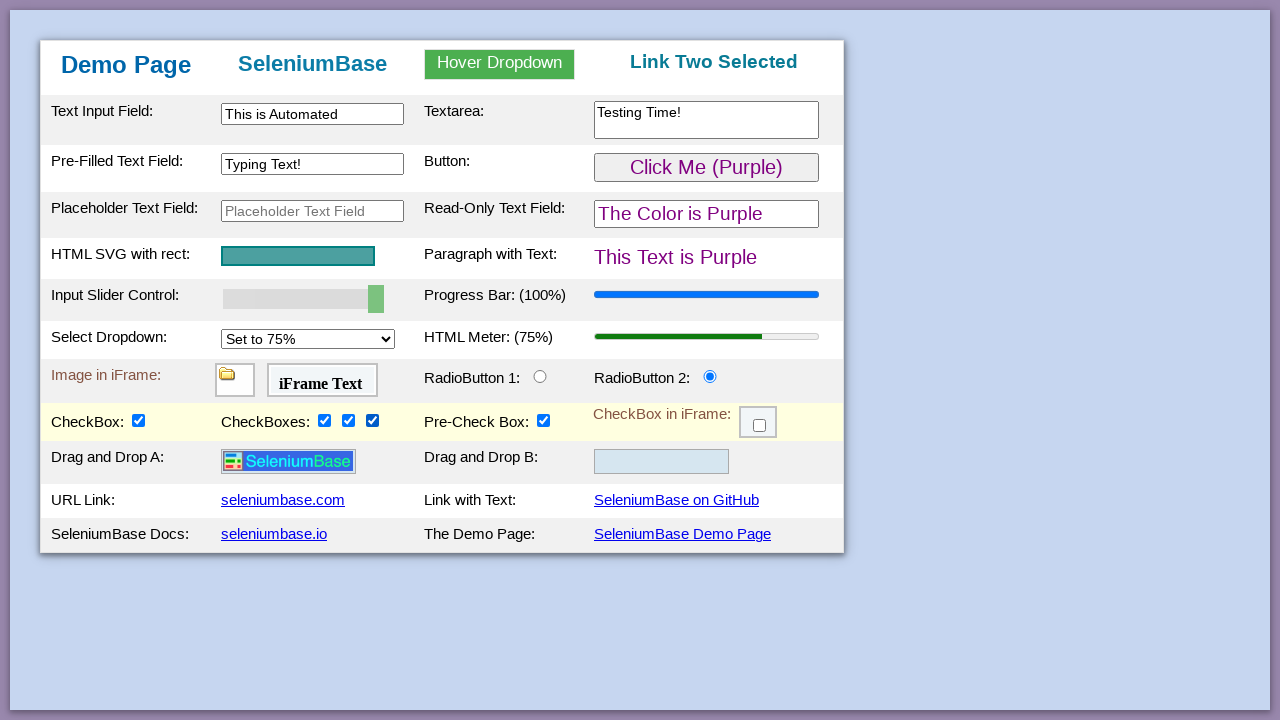

Clicked checkbox inside myFrame3 at (760, 426) on #myFrame3 >> internal:control=enter-frame >> .fBox
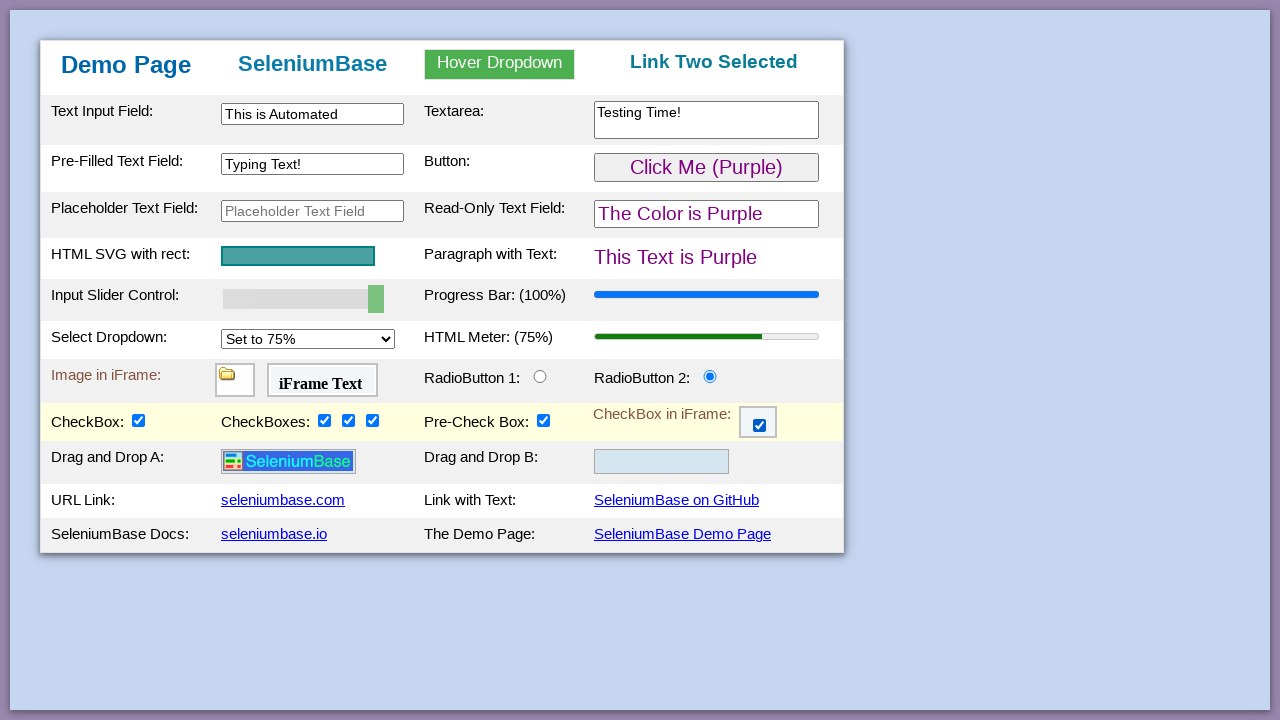

Link text 'seleniumbase.com' is visible
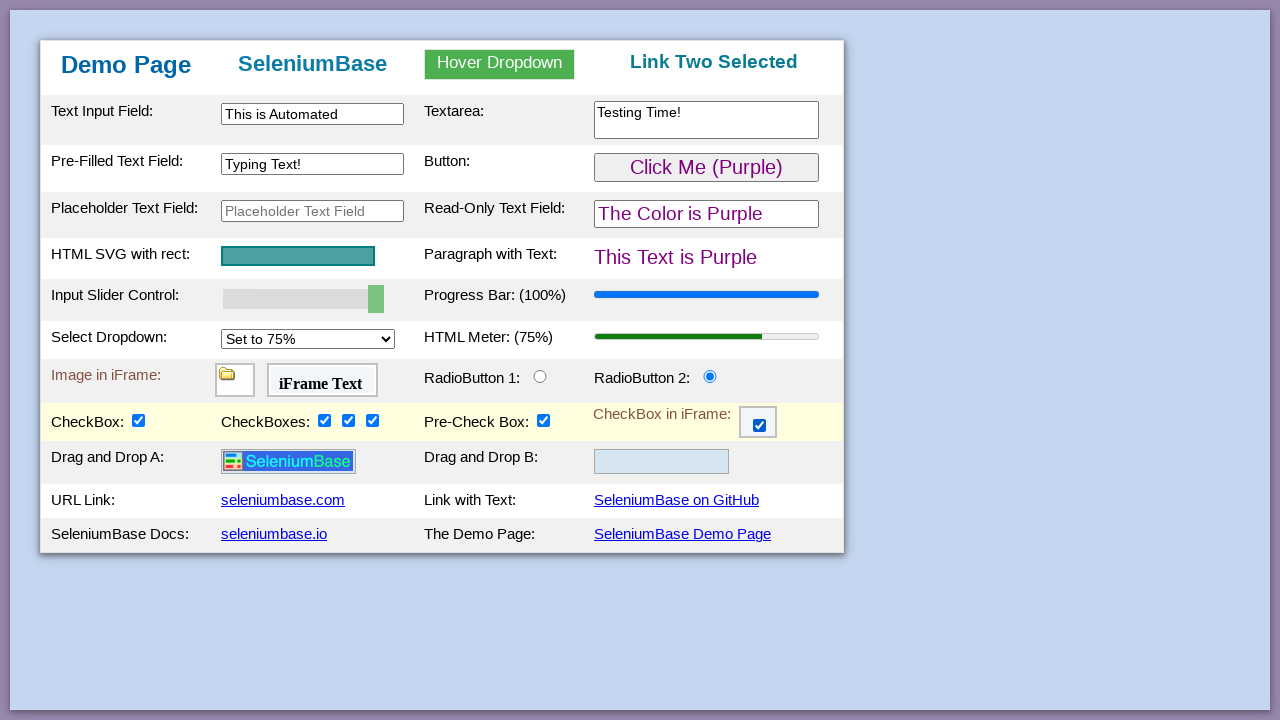

Link text 'SeleniumBase on GitHub' is visible
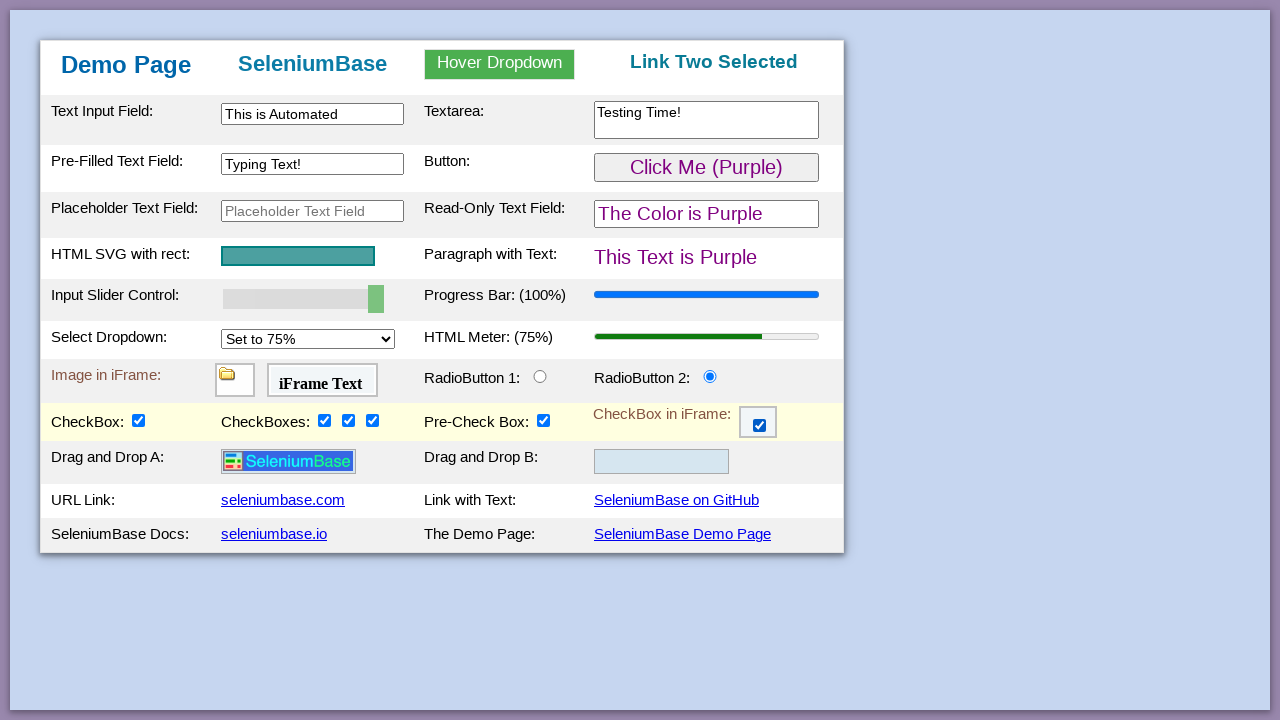

Link text 'seleniumbase.io' is visible
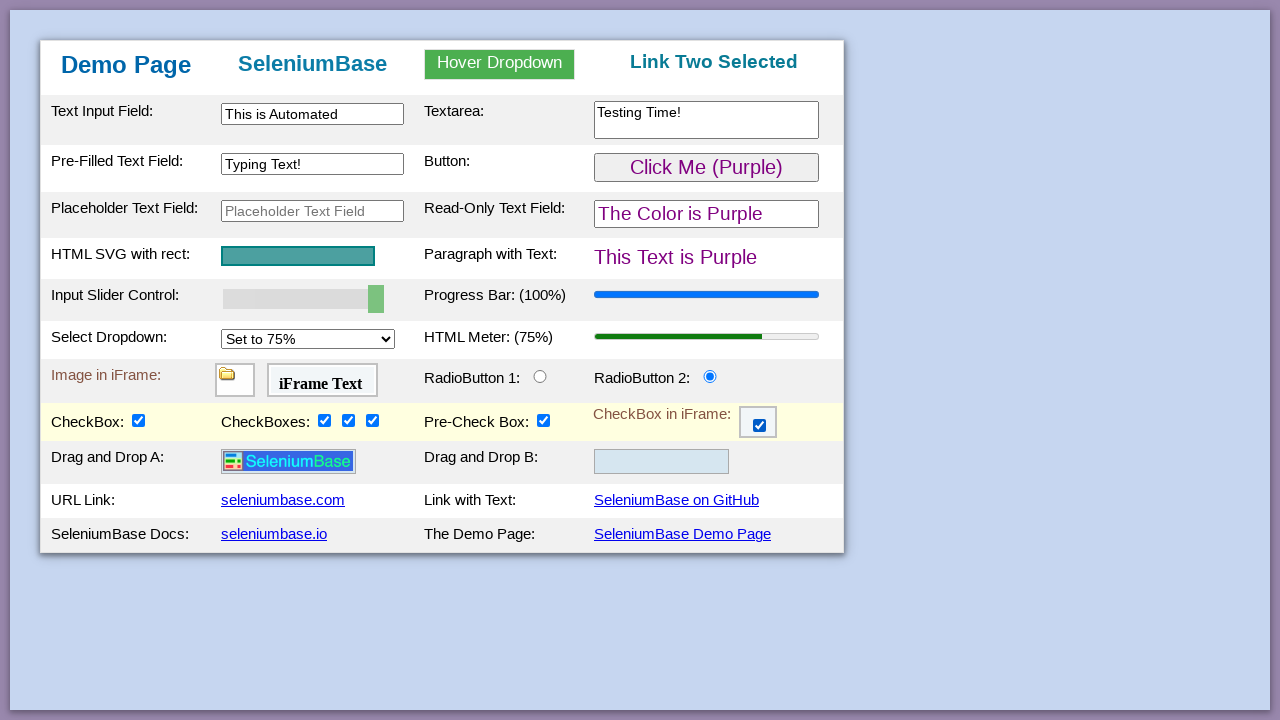

Clicked 'SeleniumBase Demo Page' link at (682, 534) on text=SeleniumBase Demo Page
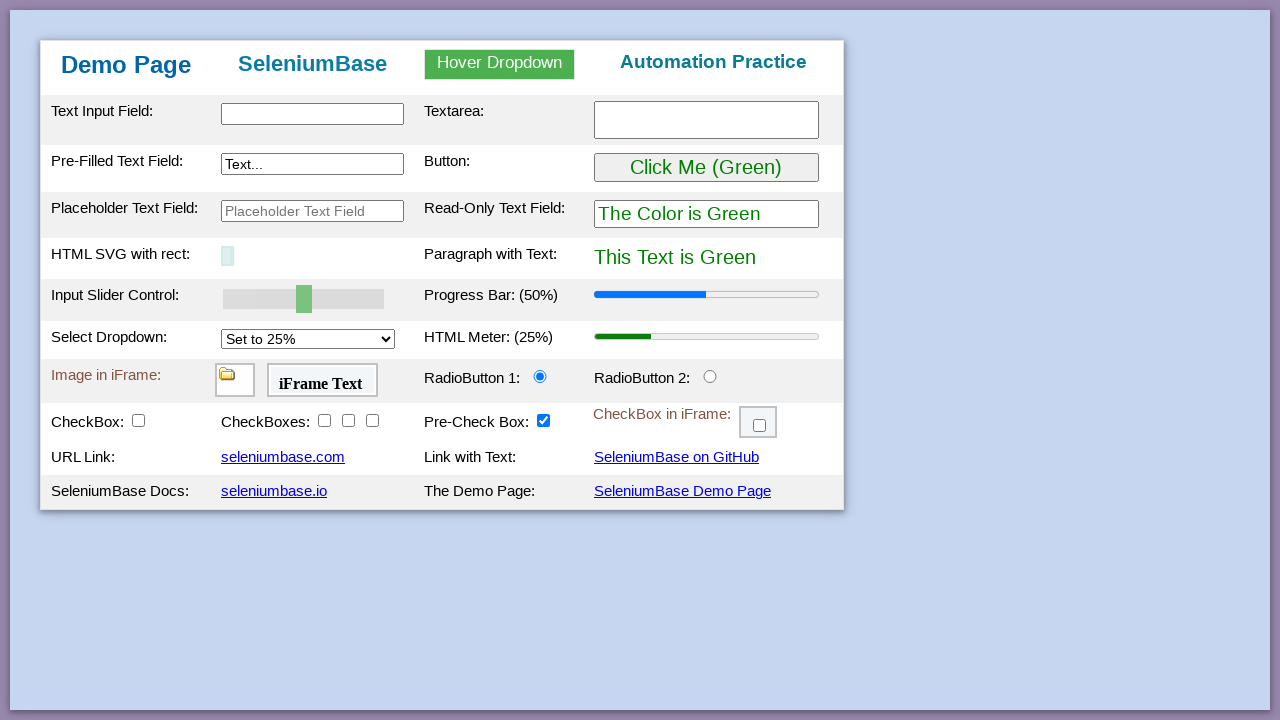

h1 heading element is visible
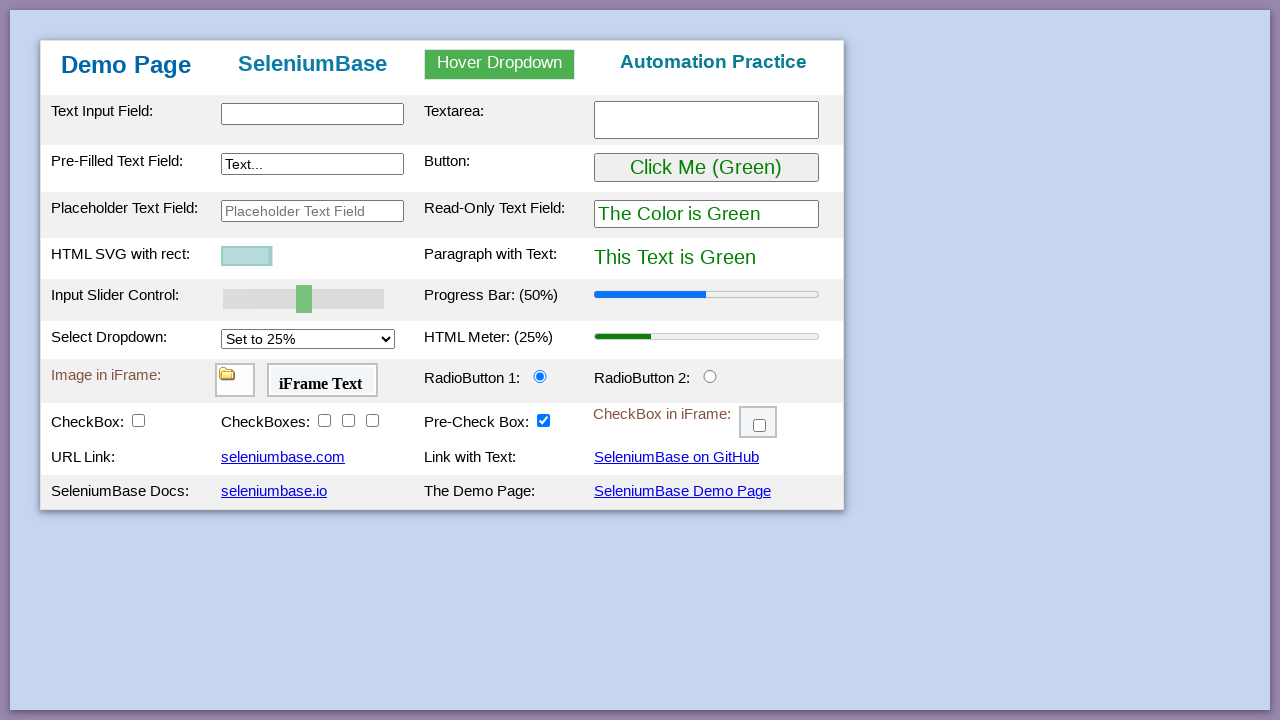

Verified h1 heading text is exactly 'Demo Page'
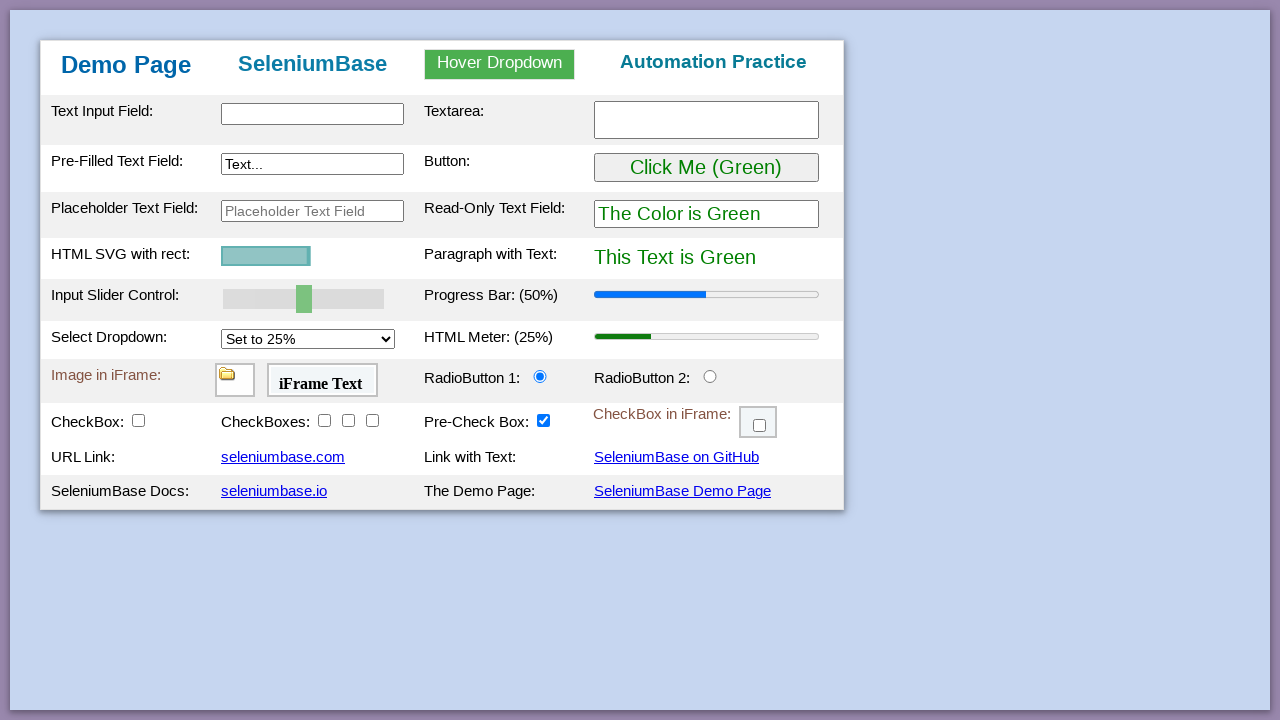

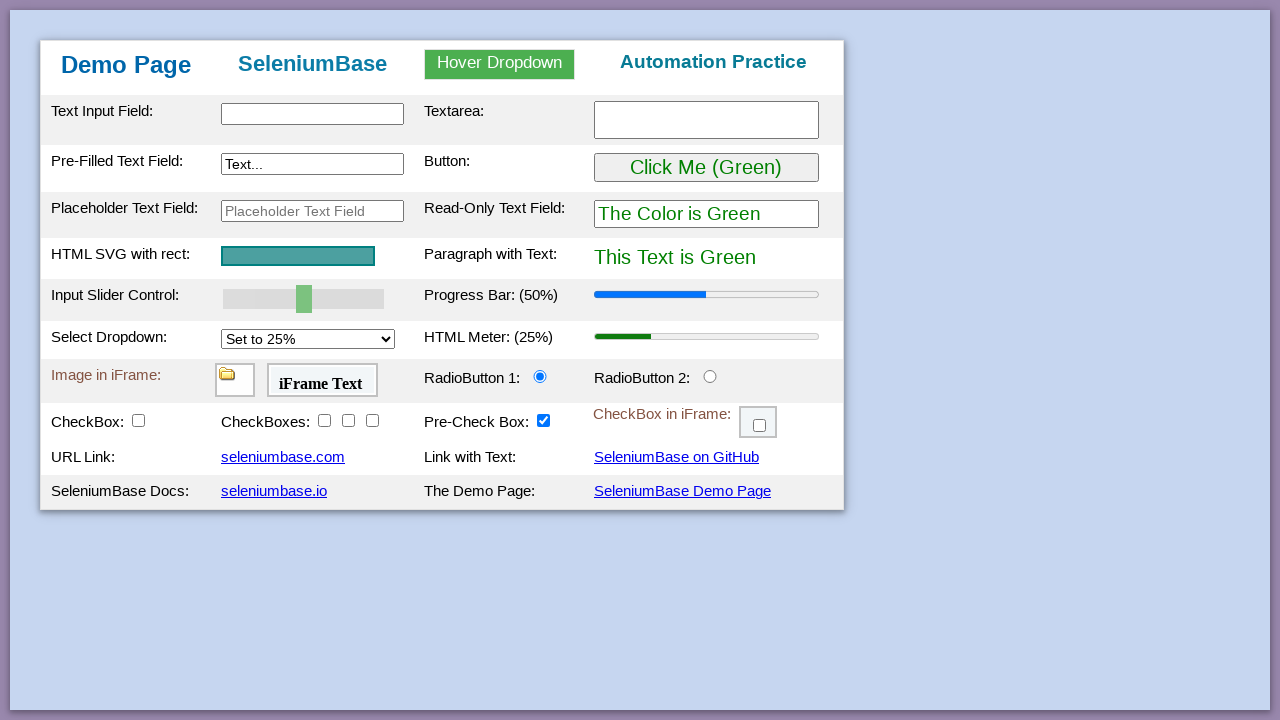